Finds all checkboxes on the page and clicks each one sequentially

Starting URL: https://automationfc.github.io/multiple-fields/

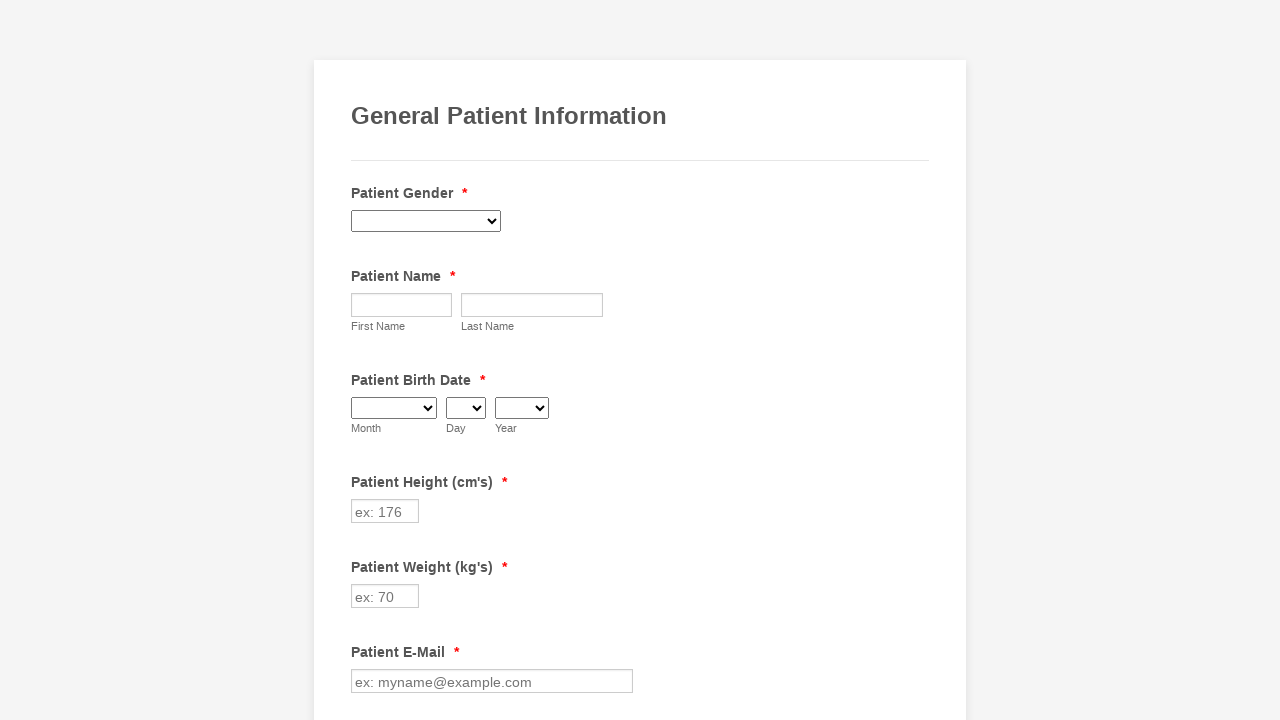

Navigated to multiple fields page
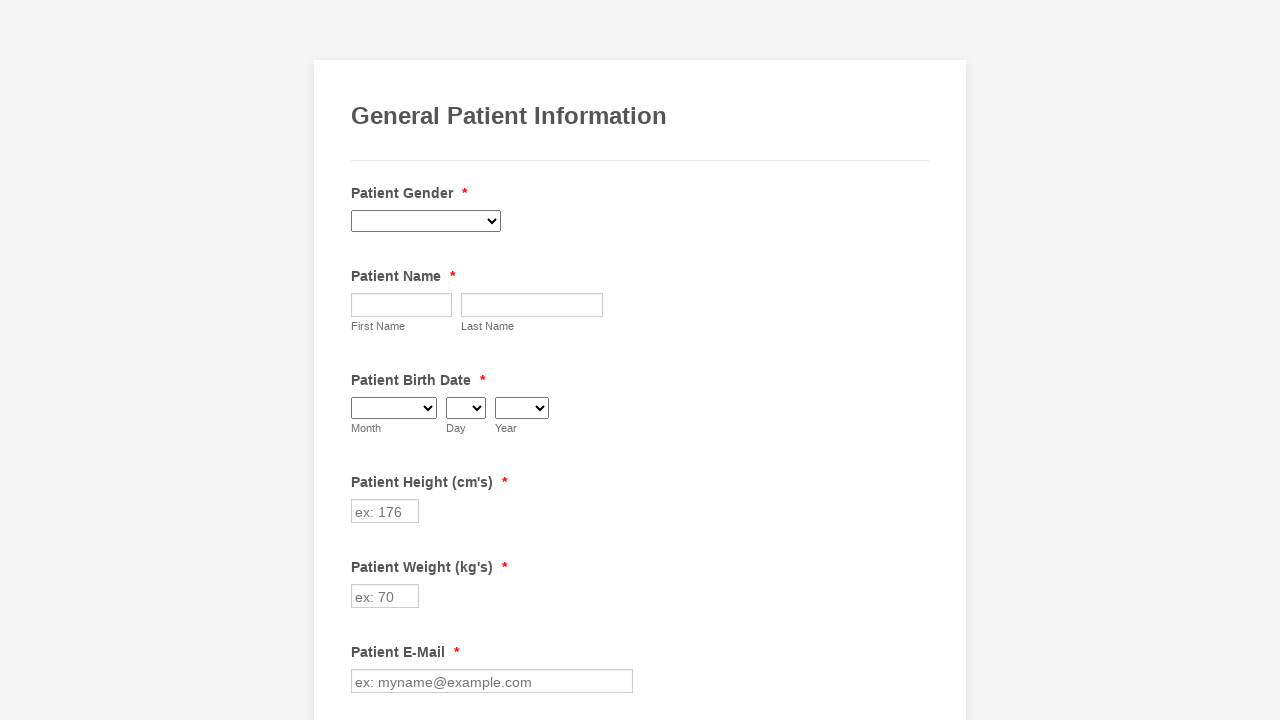

Found 29 checkboxes on the page
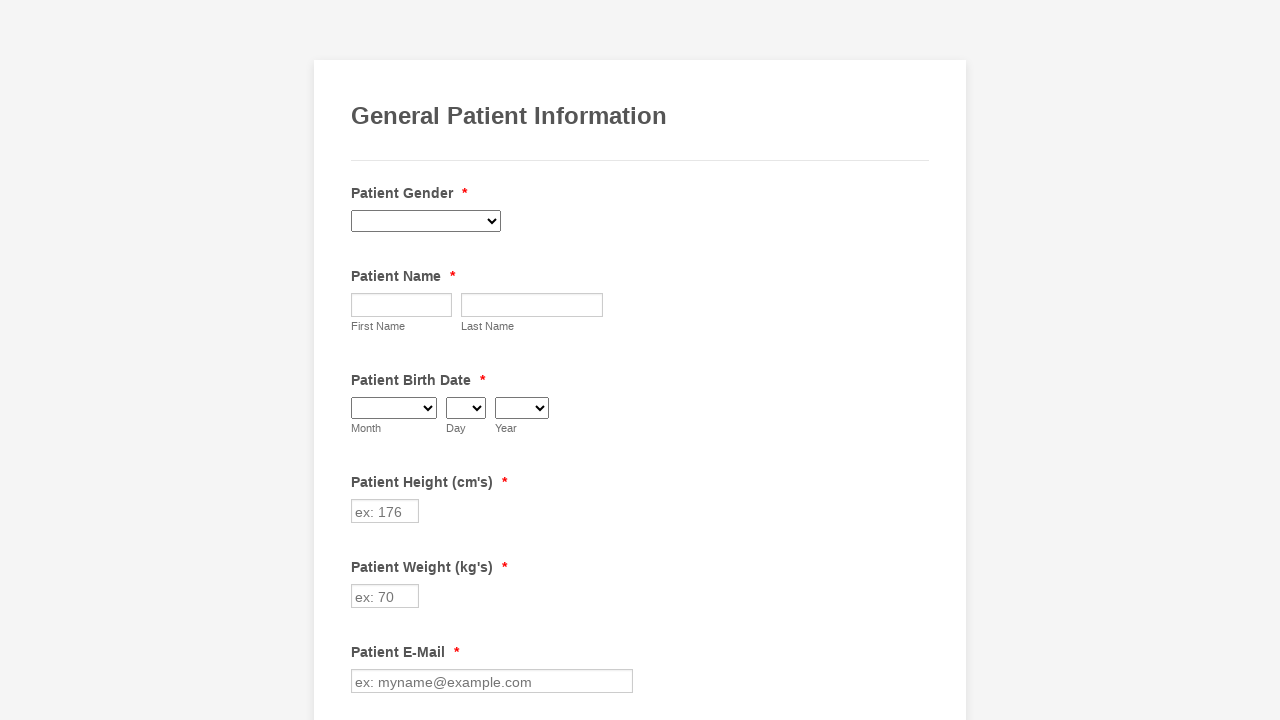

Clicked a checkbox at (362, 360) on xpath=//input[@type='checkbox'] >> nth=0
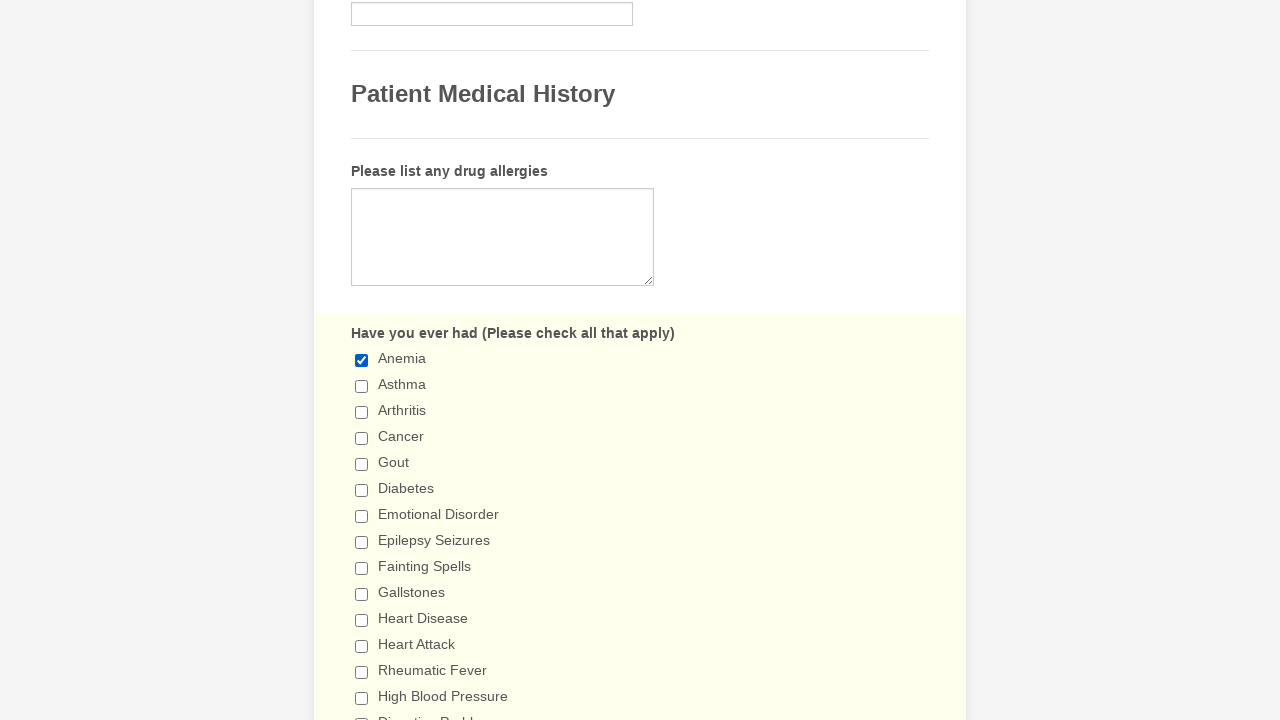

Waited 1 second
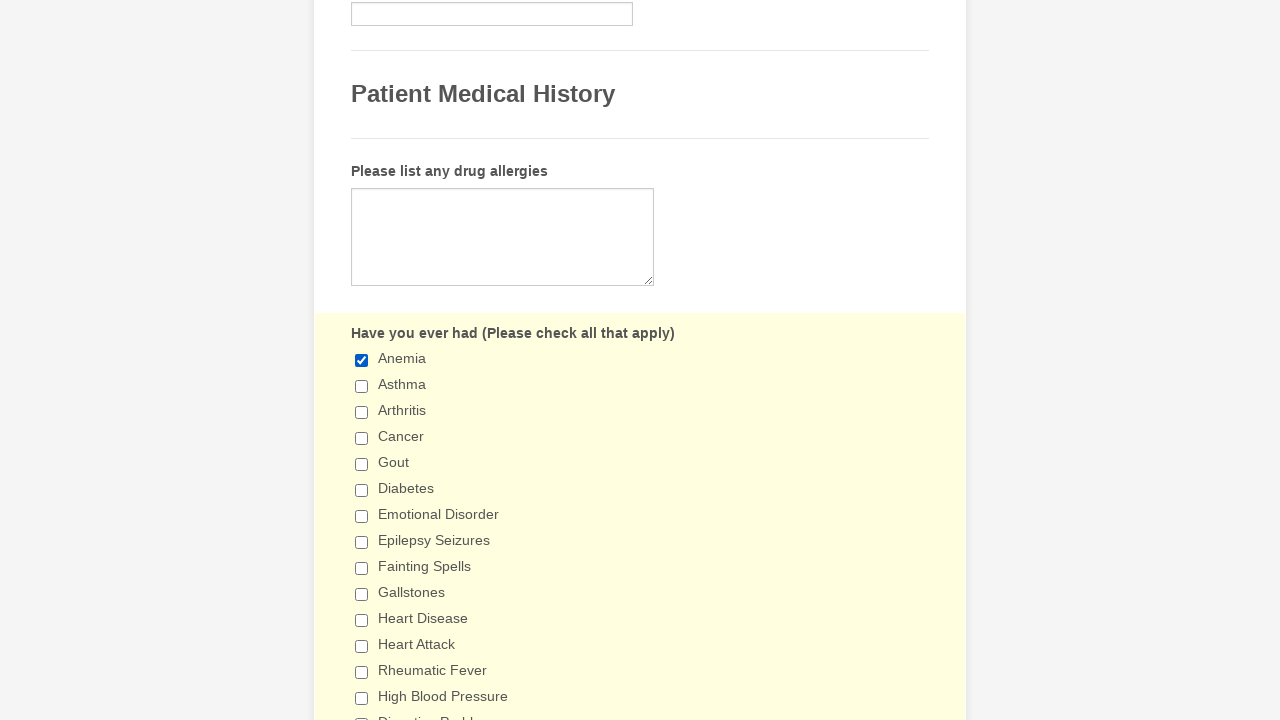

Clicked a checkbox at (362, 386) on xpath=//input[@type='checkbox'] >> nth=1
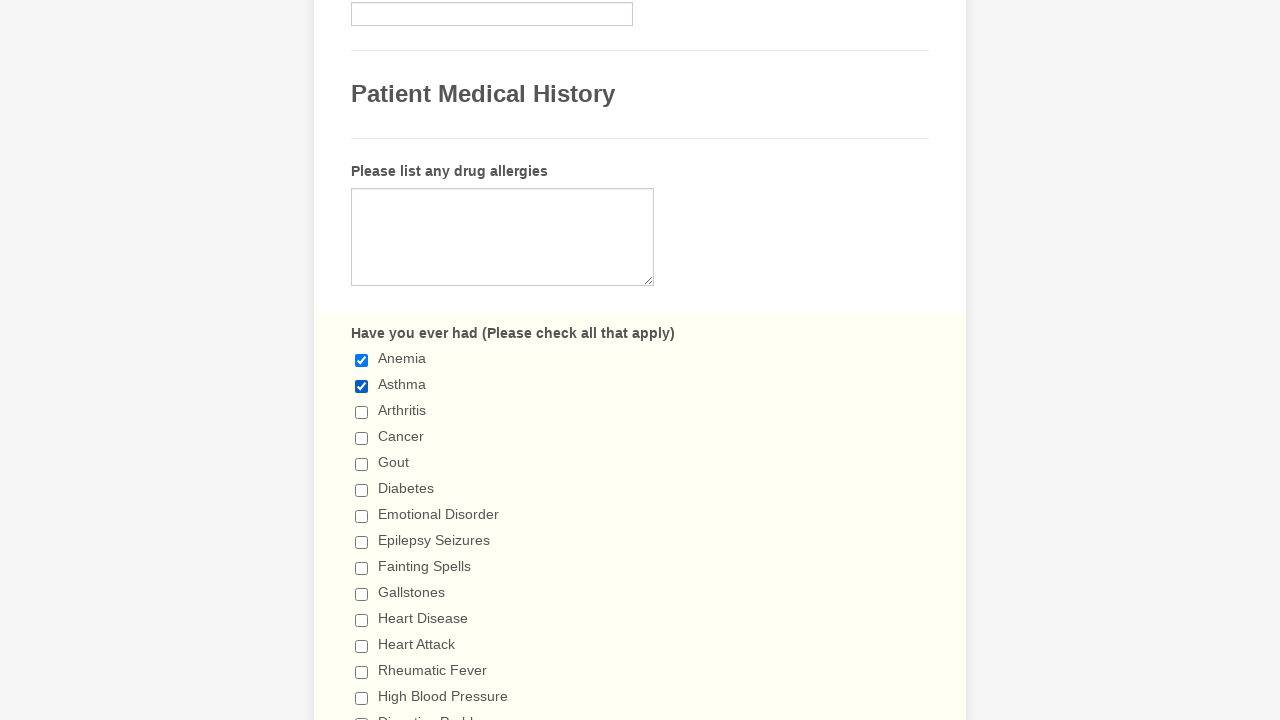

Waited 1 second
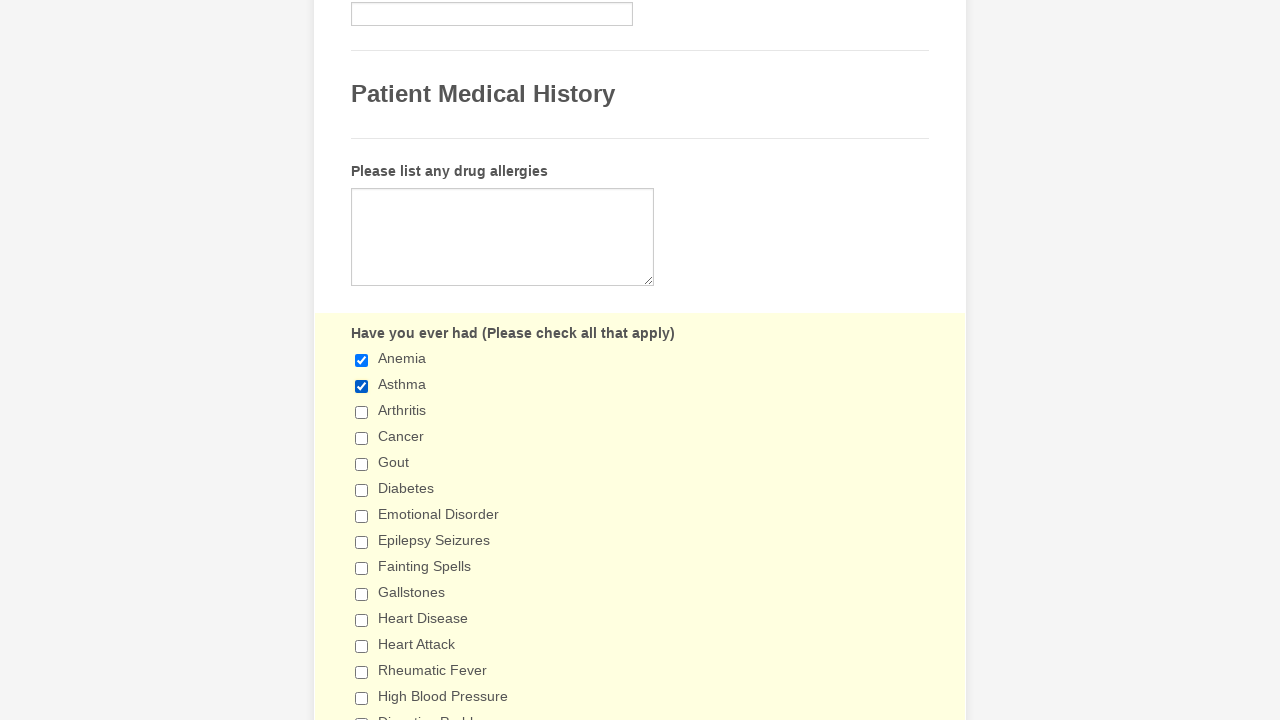

Clicked a checkbox at (362, 412) on xpath=//input[@type='checkbox'] >> nth=2
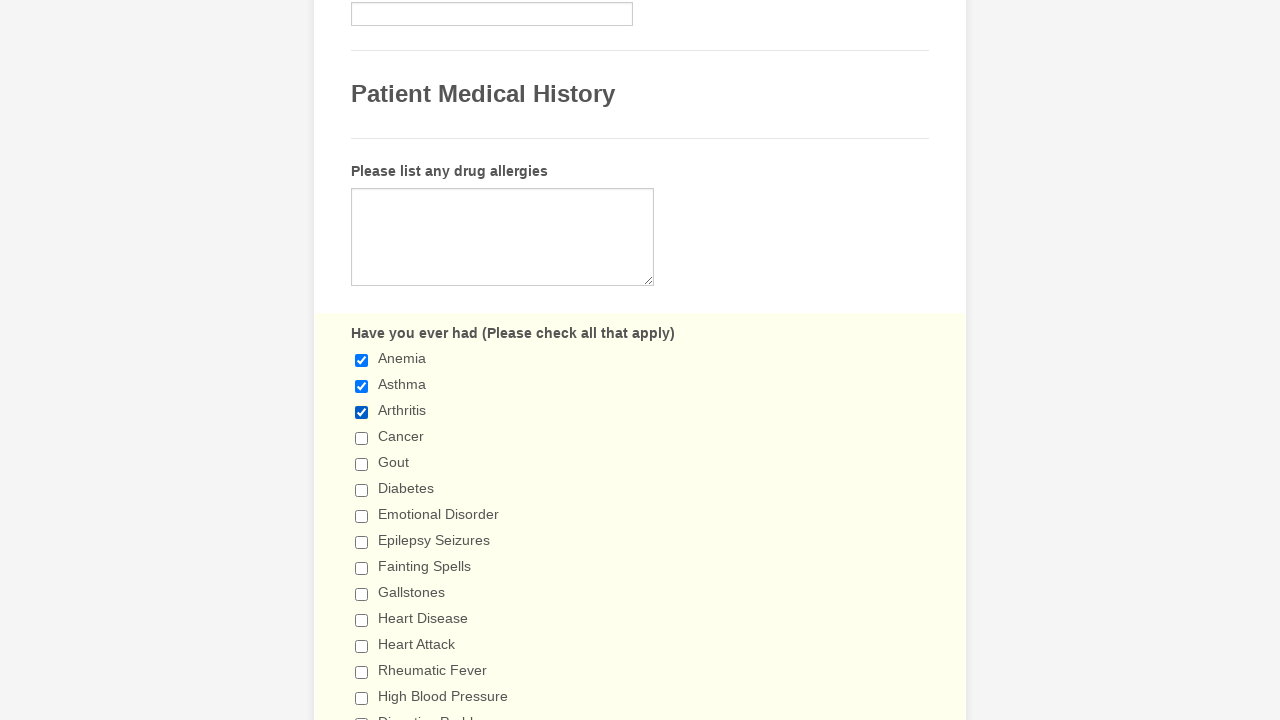

Waited 1 second
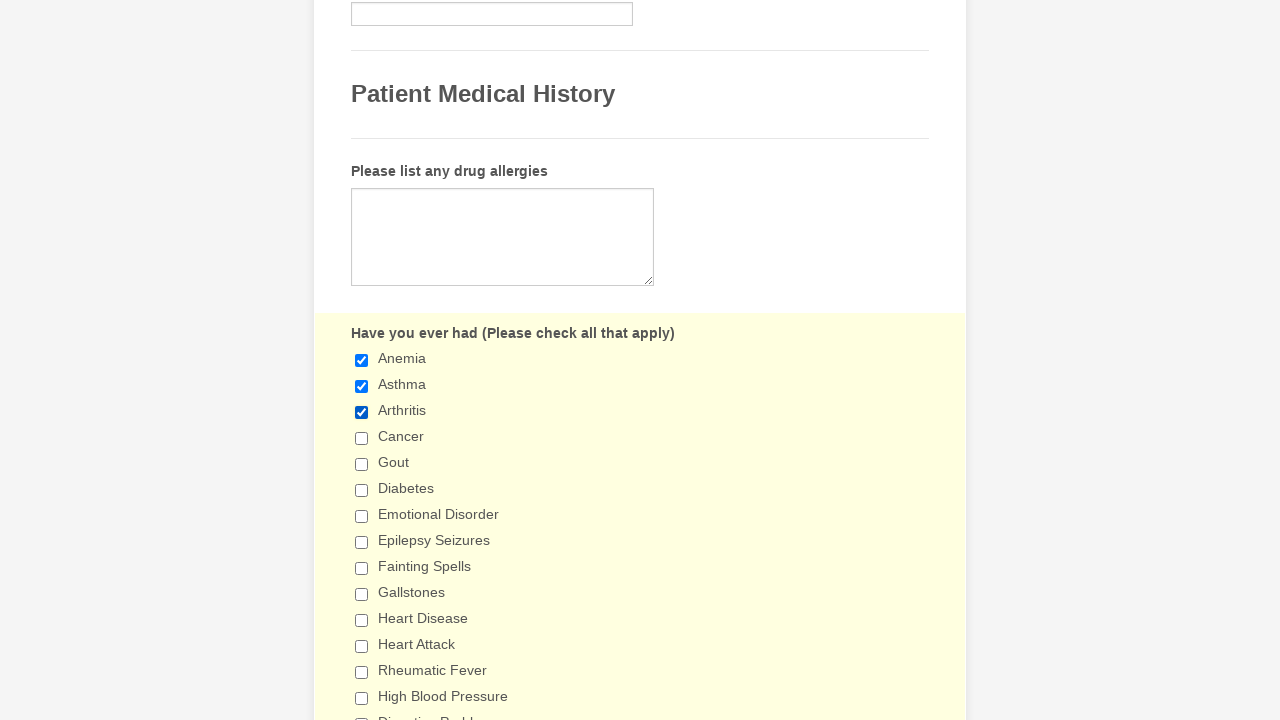

Clicked a checkbox at (362, 438) on xpath=//input[@type='checkbox'] >> nth=3
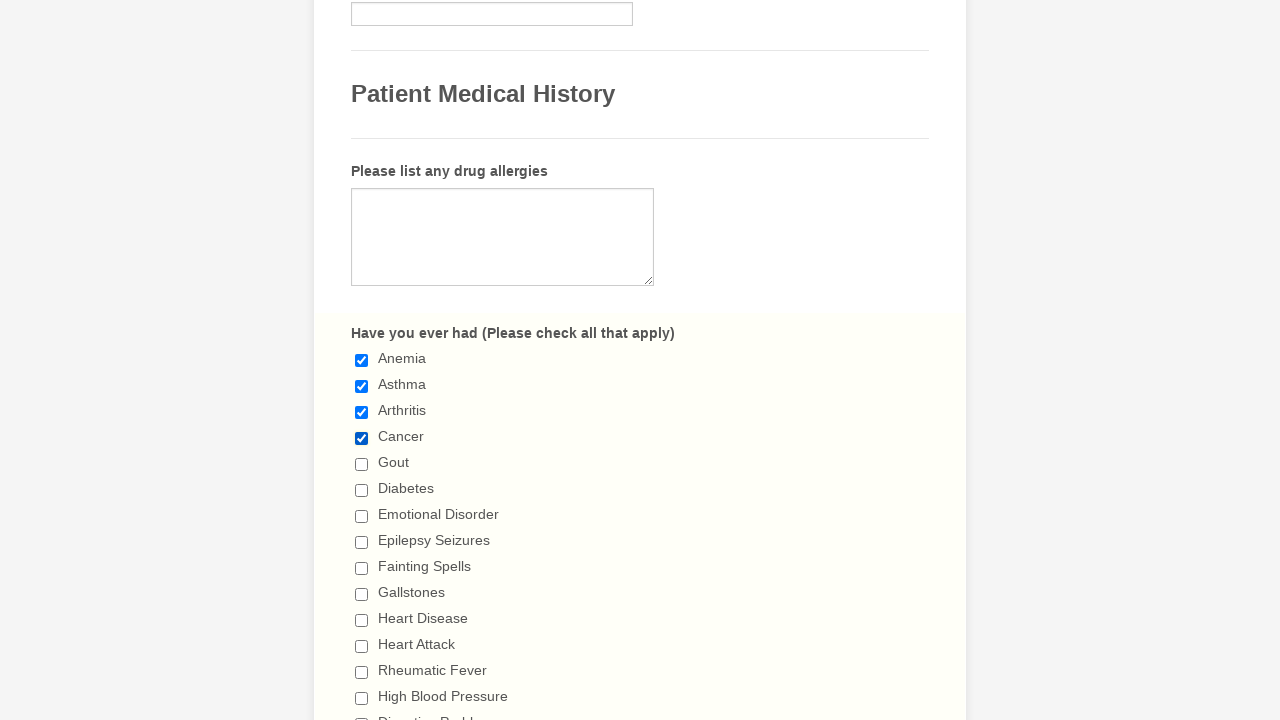

Waited 1 second
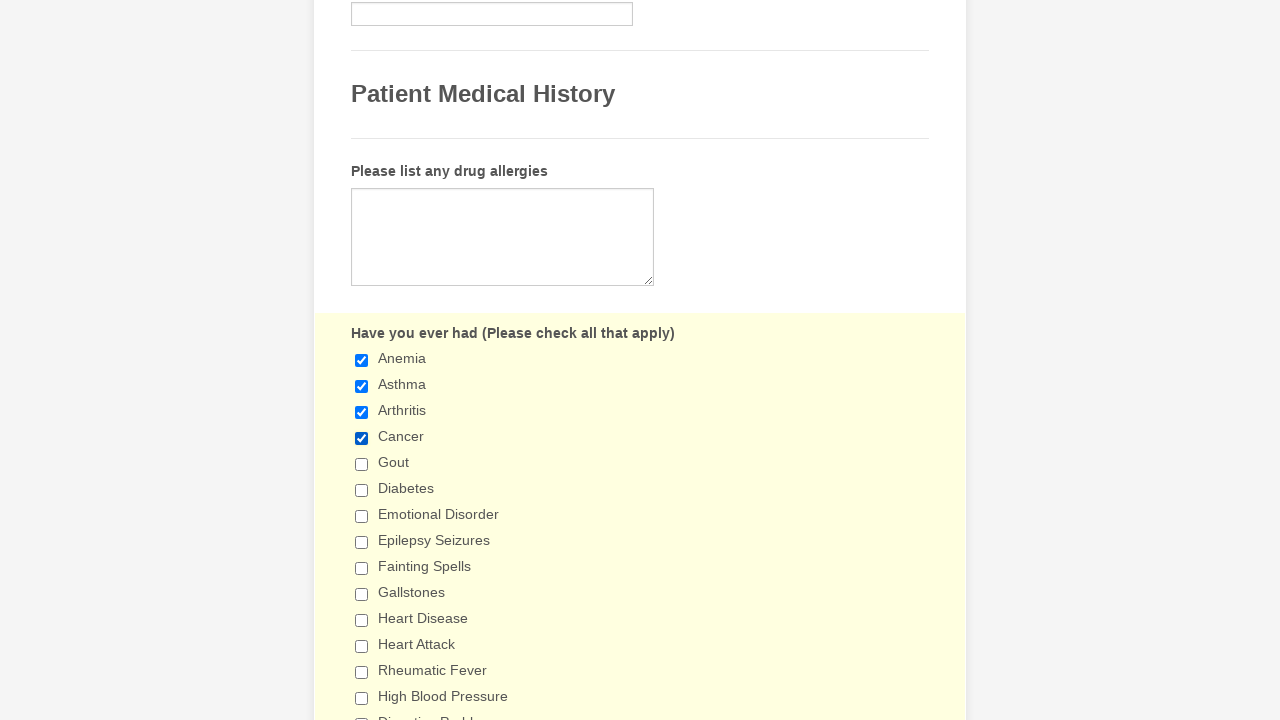

Clicked a checkbox at (362, 464) on xpath=//input[@type='checkbox'] >> nth=4
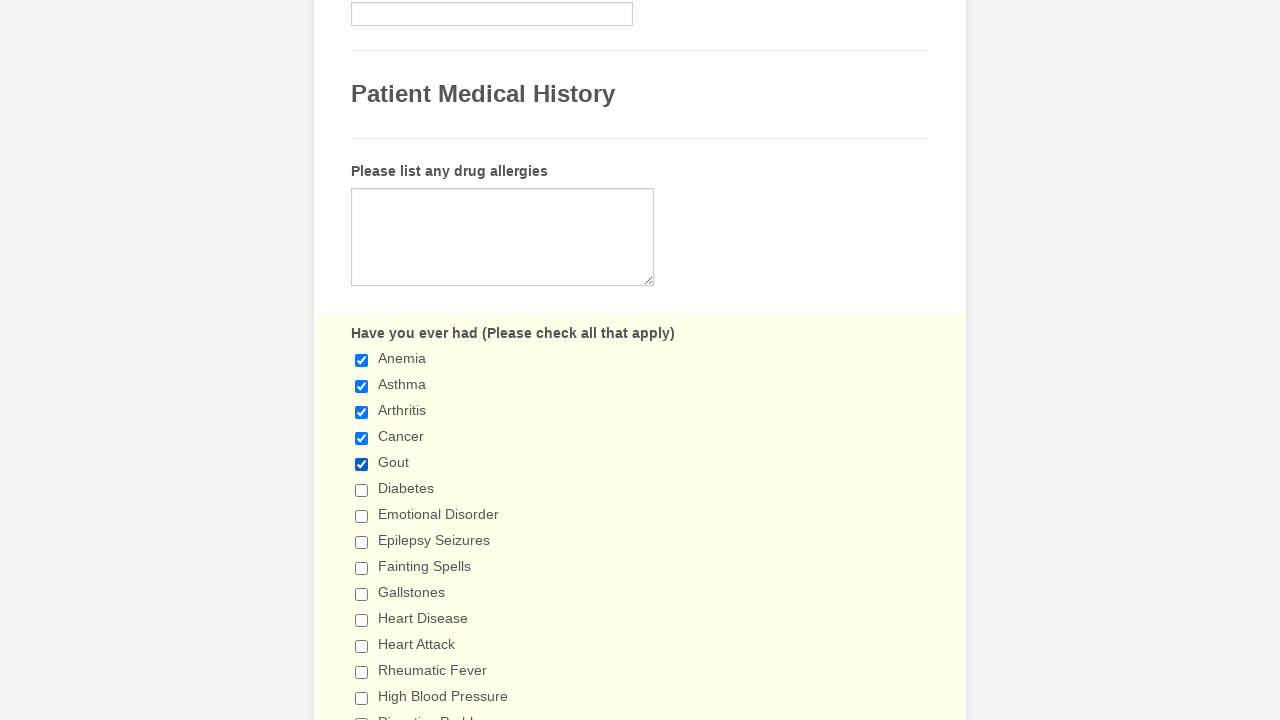

Waited 1 second
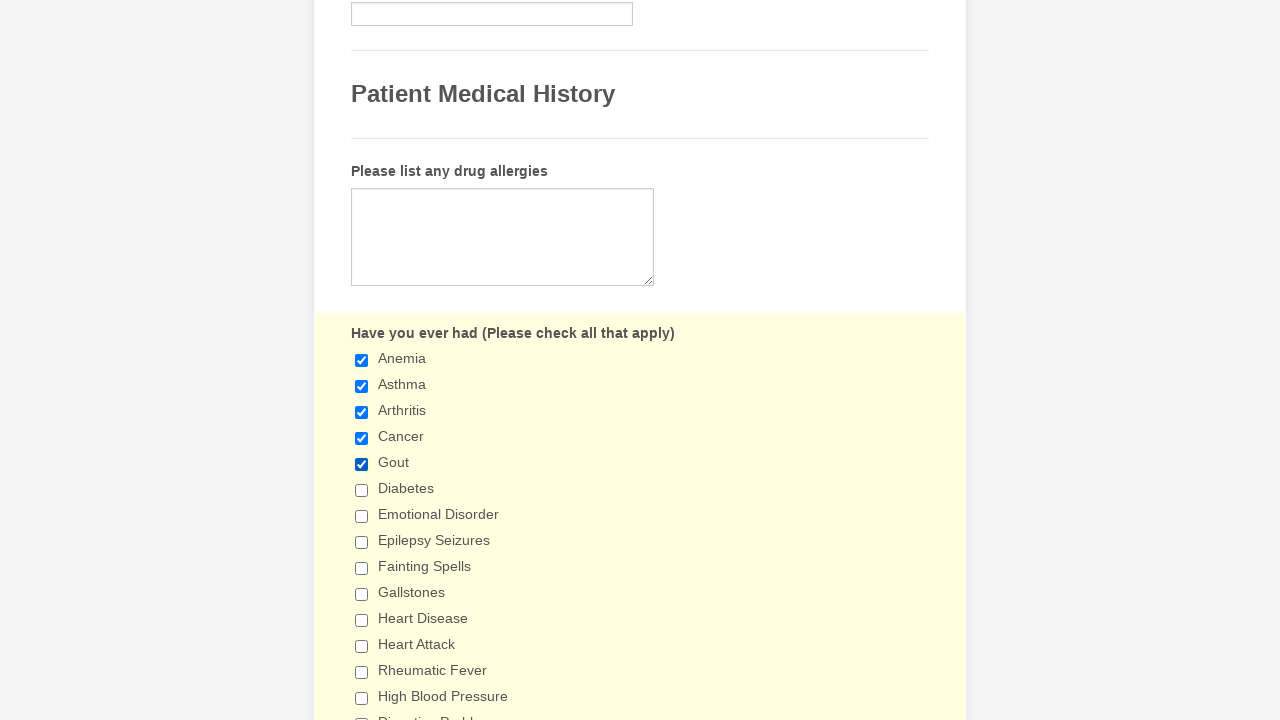

Clicked a checkbox at (362, 490) on xpath=//input[@type='checkbox'] >> nth=5
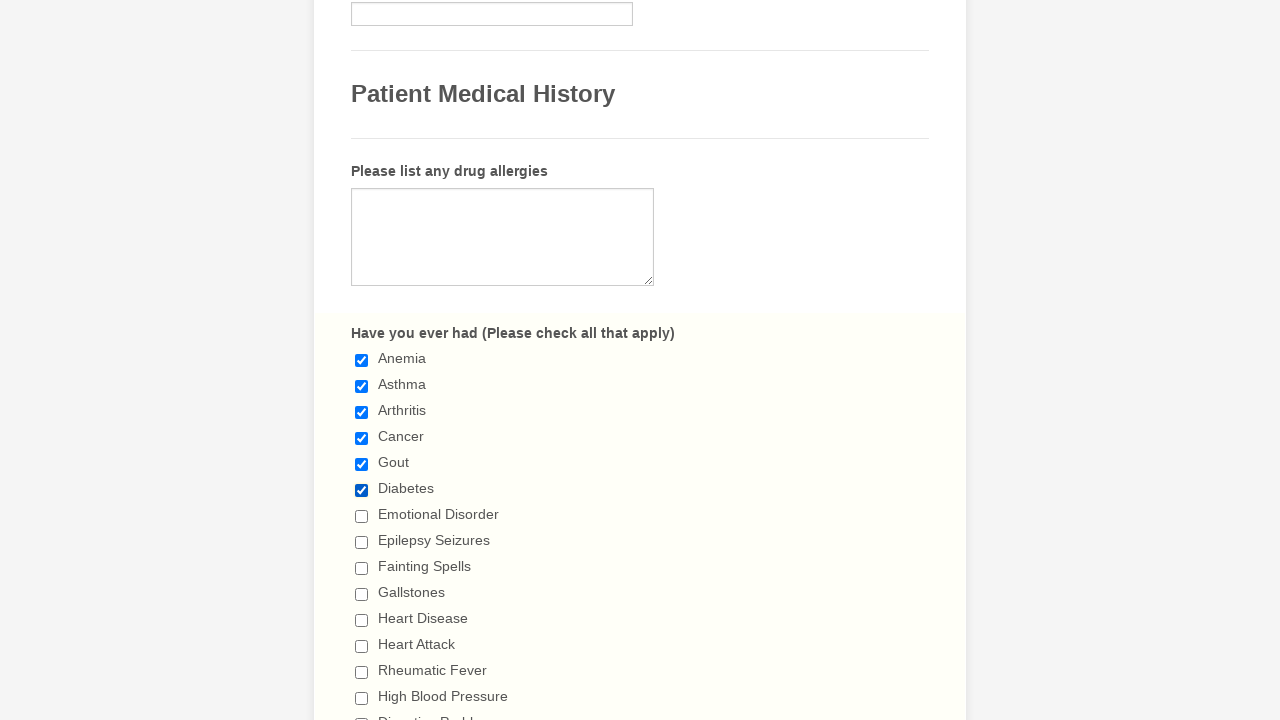

Waited 1 second
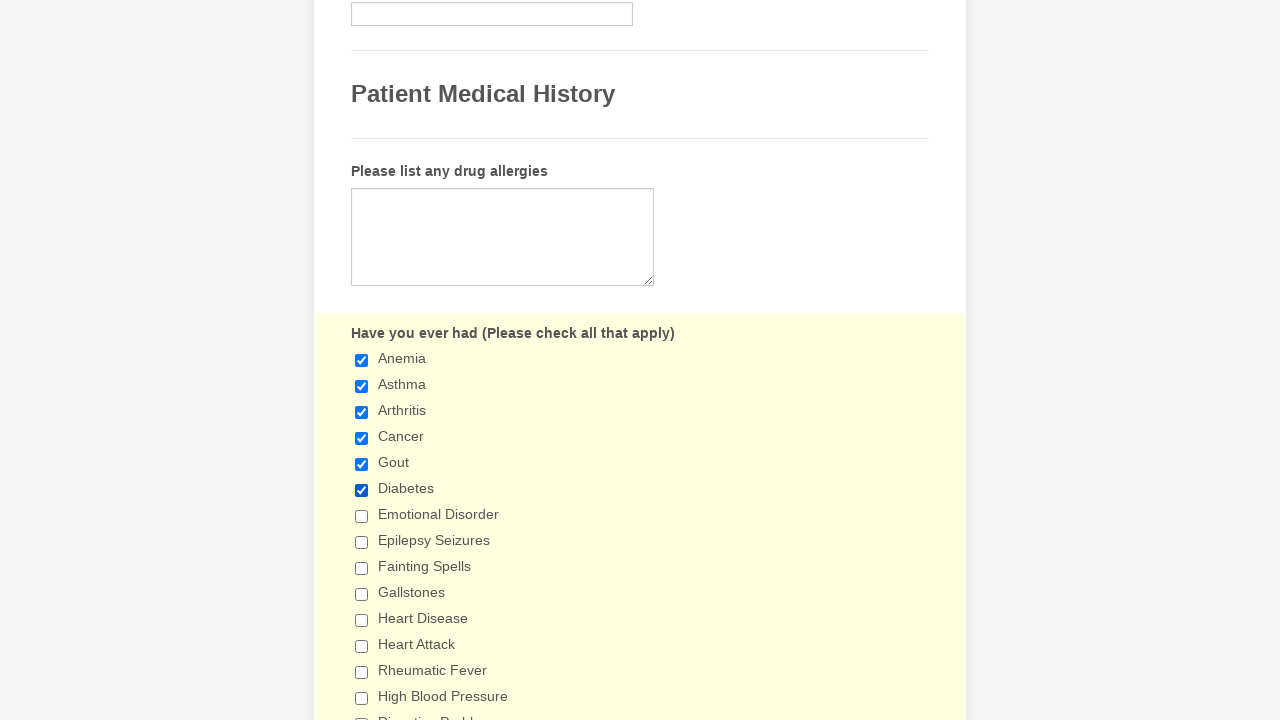

Clicked a checkbox at (362, 516) on xpath=//input[@type='checkbox'] >> nth=6
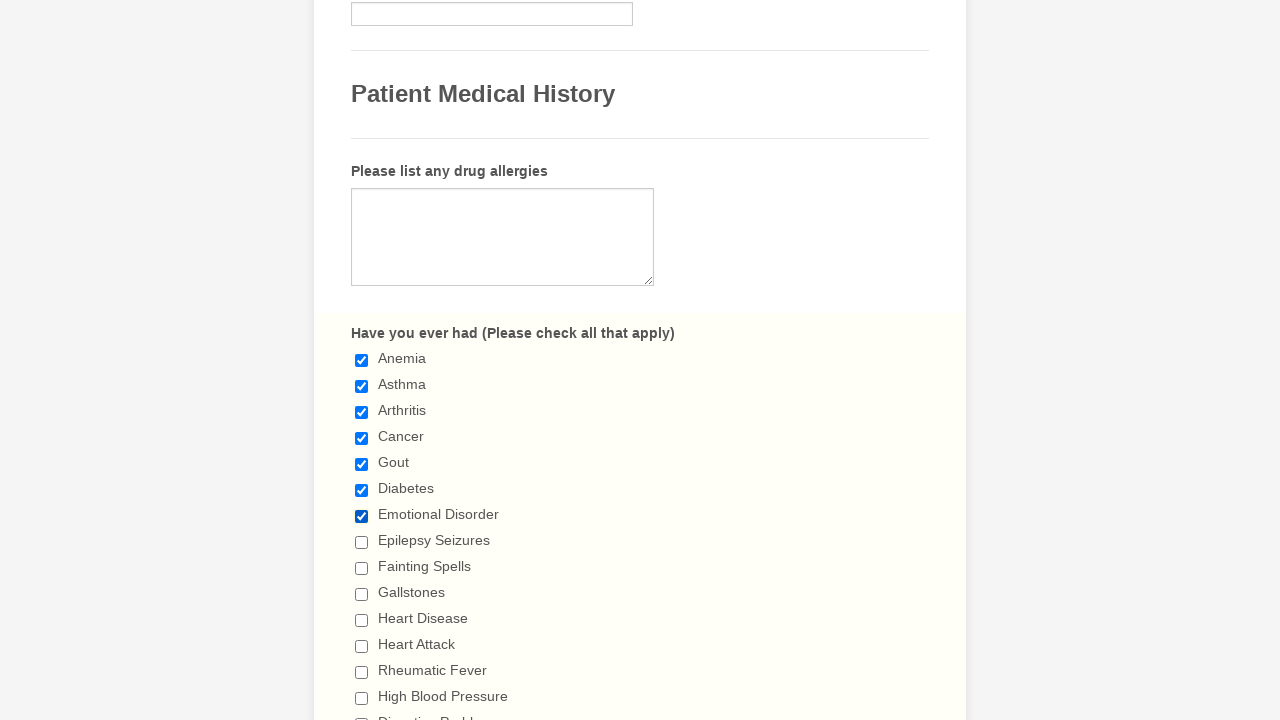

Waited 1 second
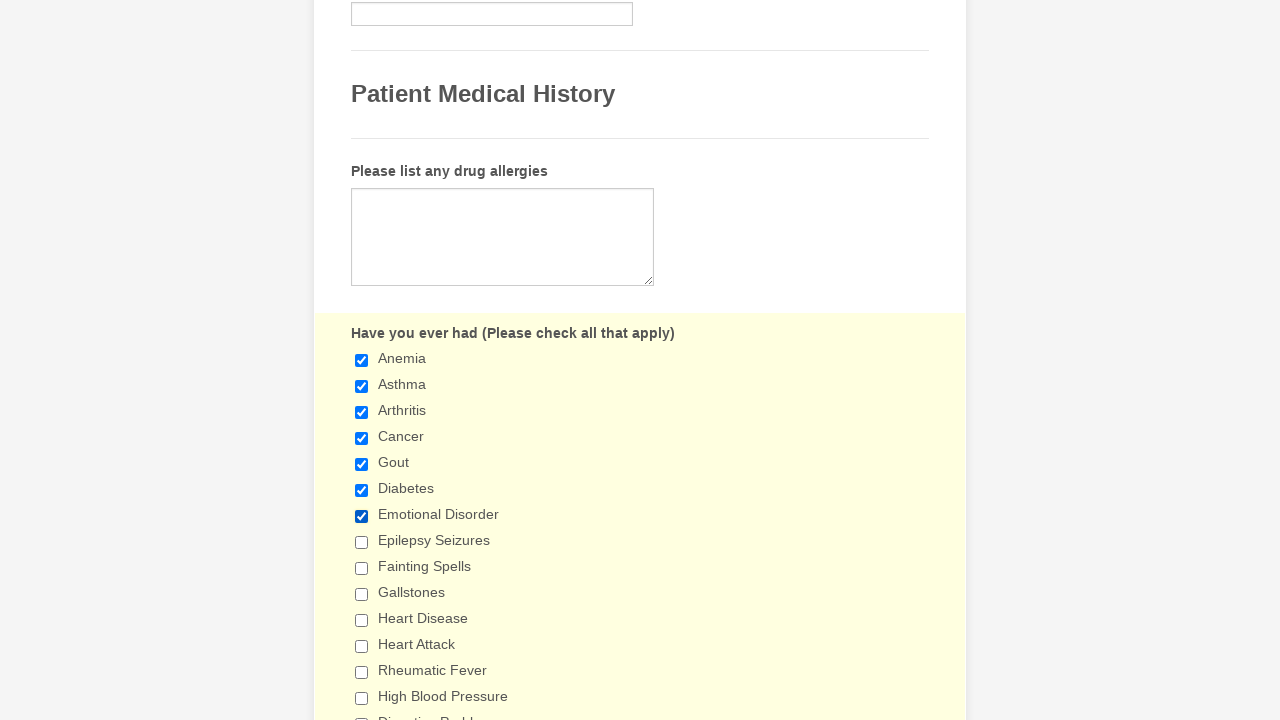

Clicked a checkbox at (362, 542) on xpath=//input[@type='checkbox'] >> nth=7
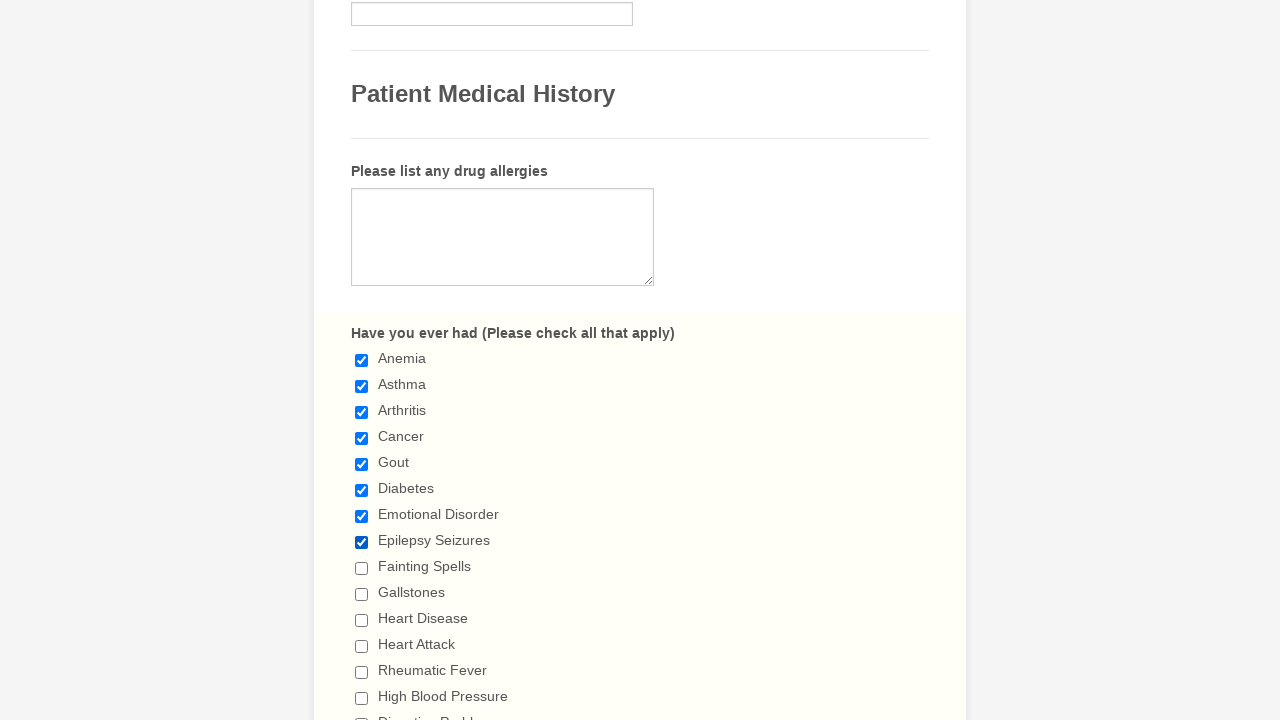

Waited 1 second
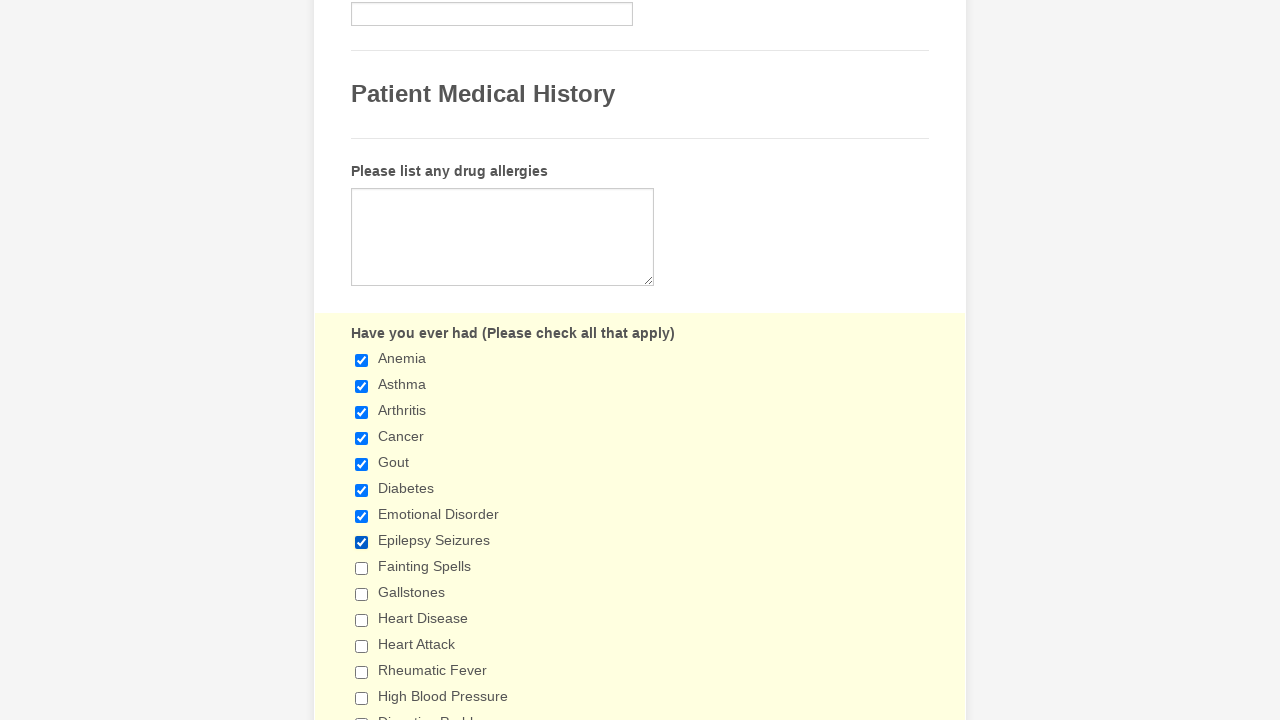

Clicked a checkbox at (362, 568) on xpath=//input[@type='checkbox'] >> nth=8
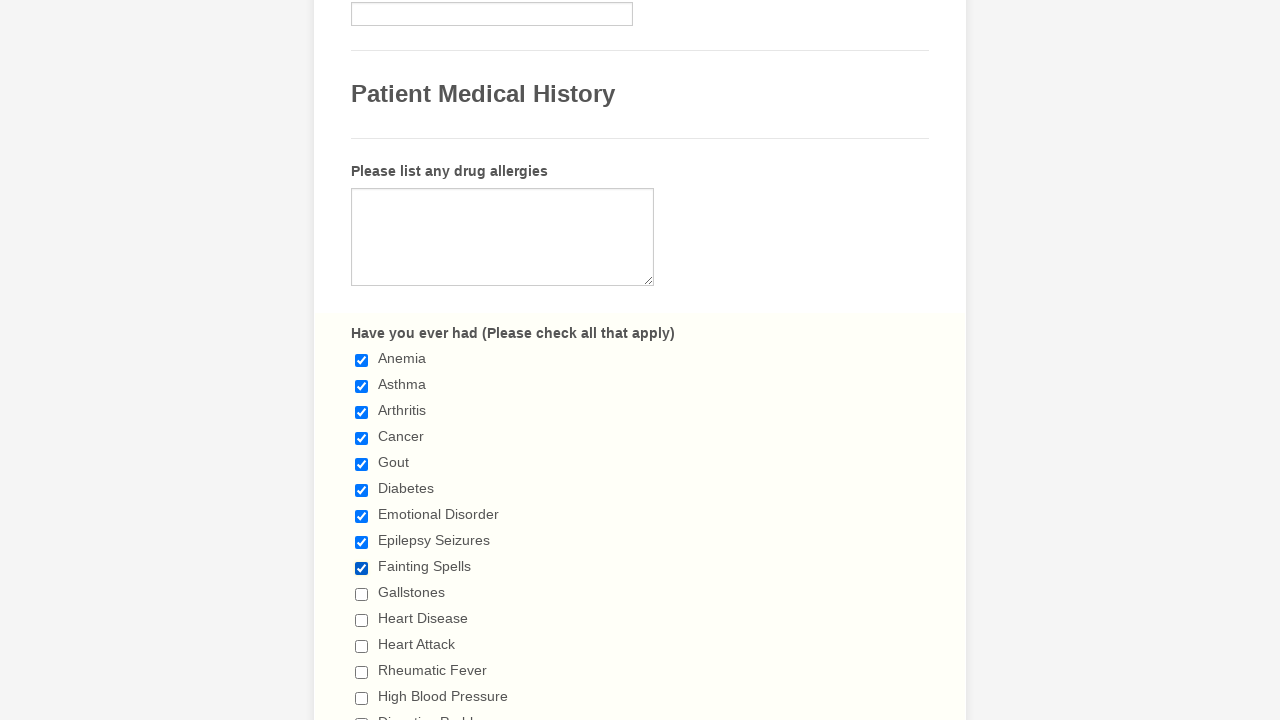

Waited 1 second
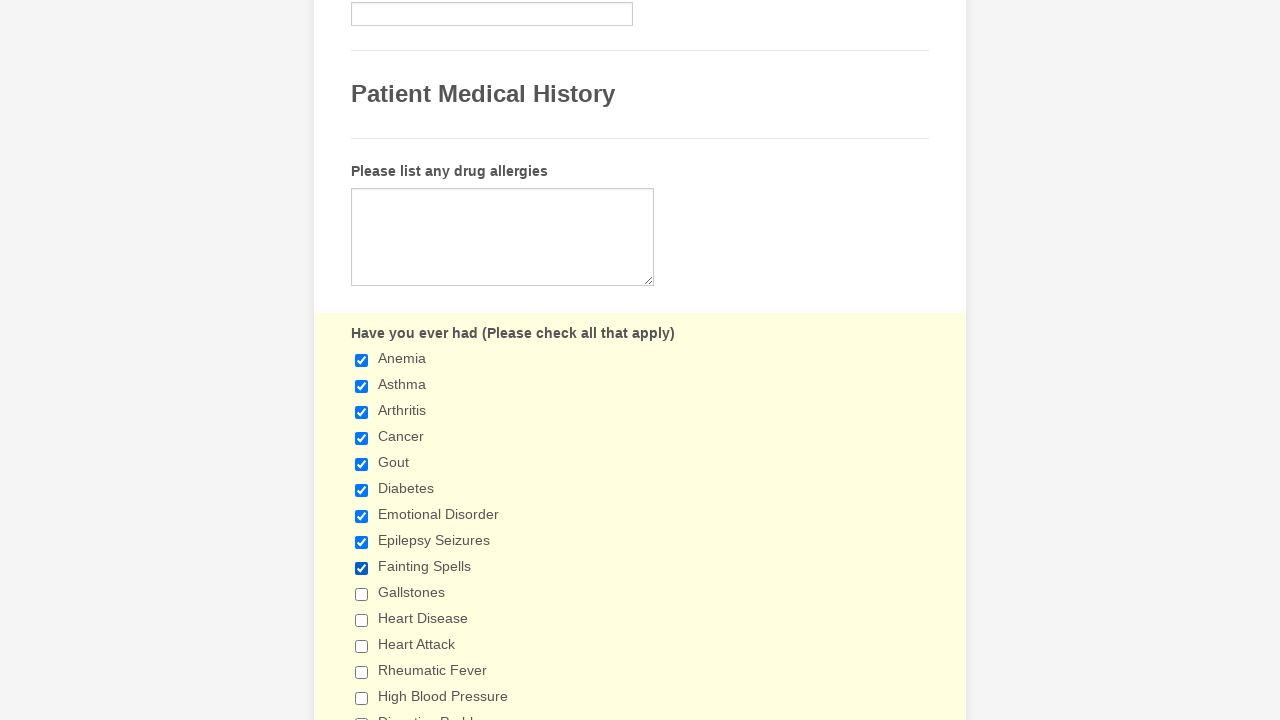

Clicked a checkbox at (362, 594) on xpath=//input[@type='checkbox'] >> nth=9
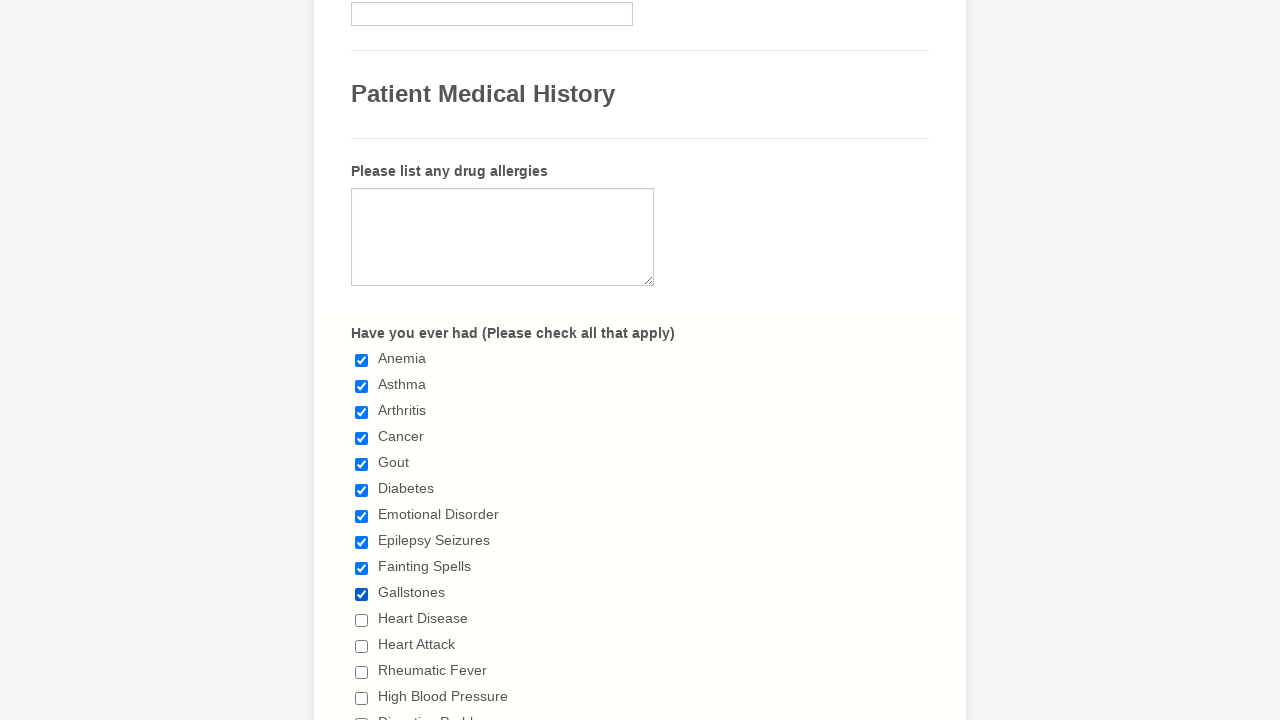

Waited 1 second
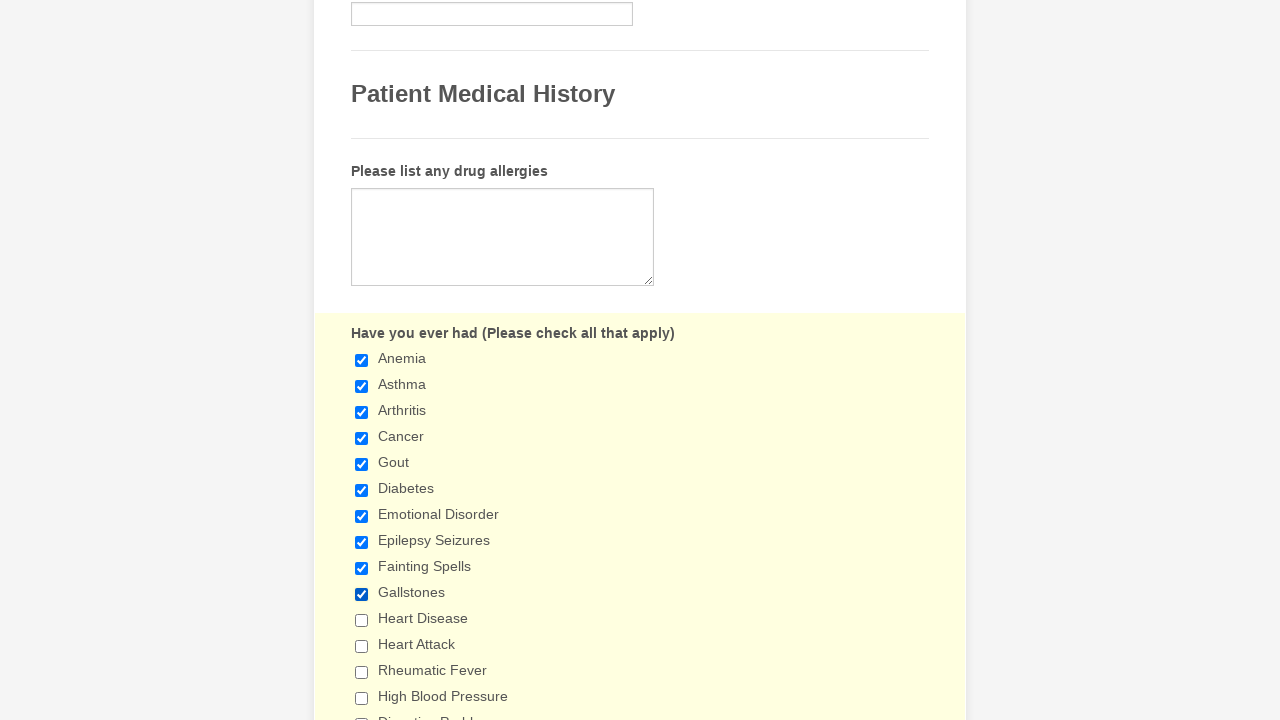

Clicked a checkbox at (362, 620) on xpath=//input[@type='checkbox'] >> nth=10
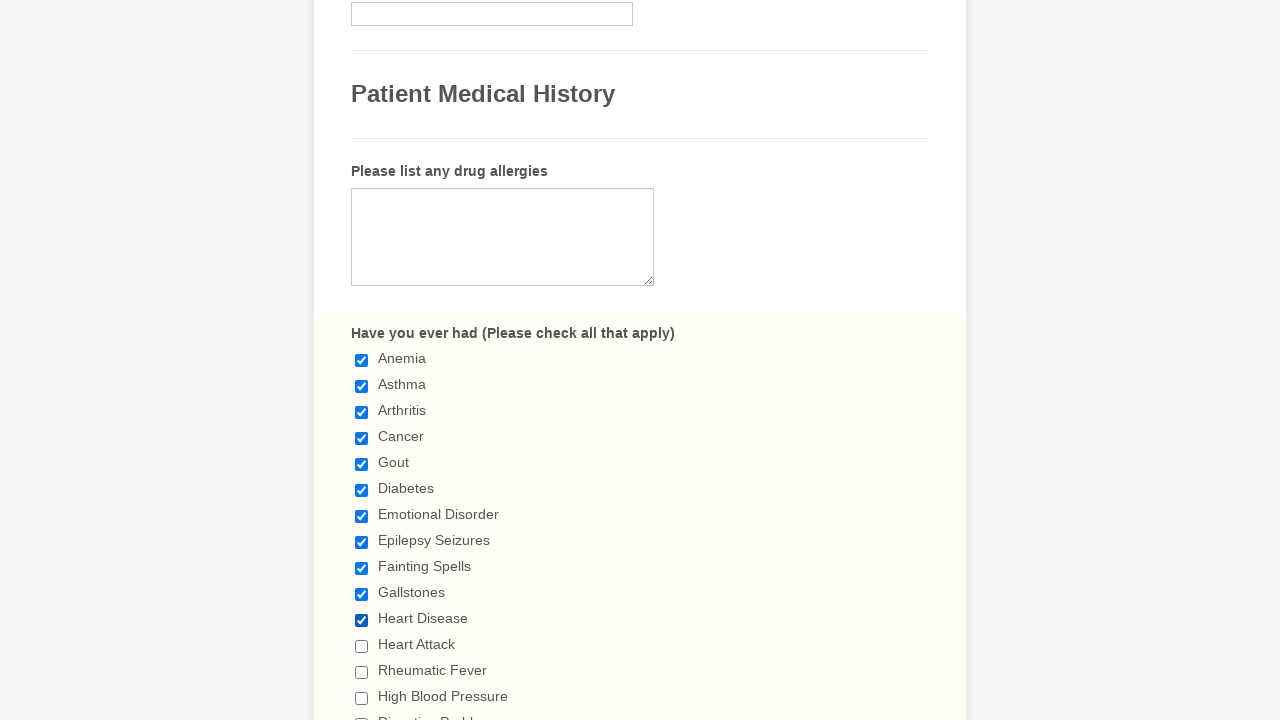

Waited 1 second
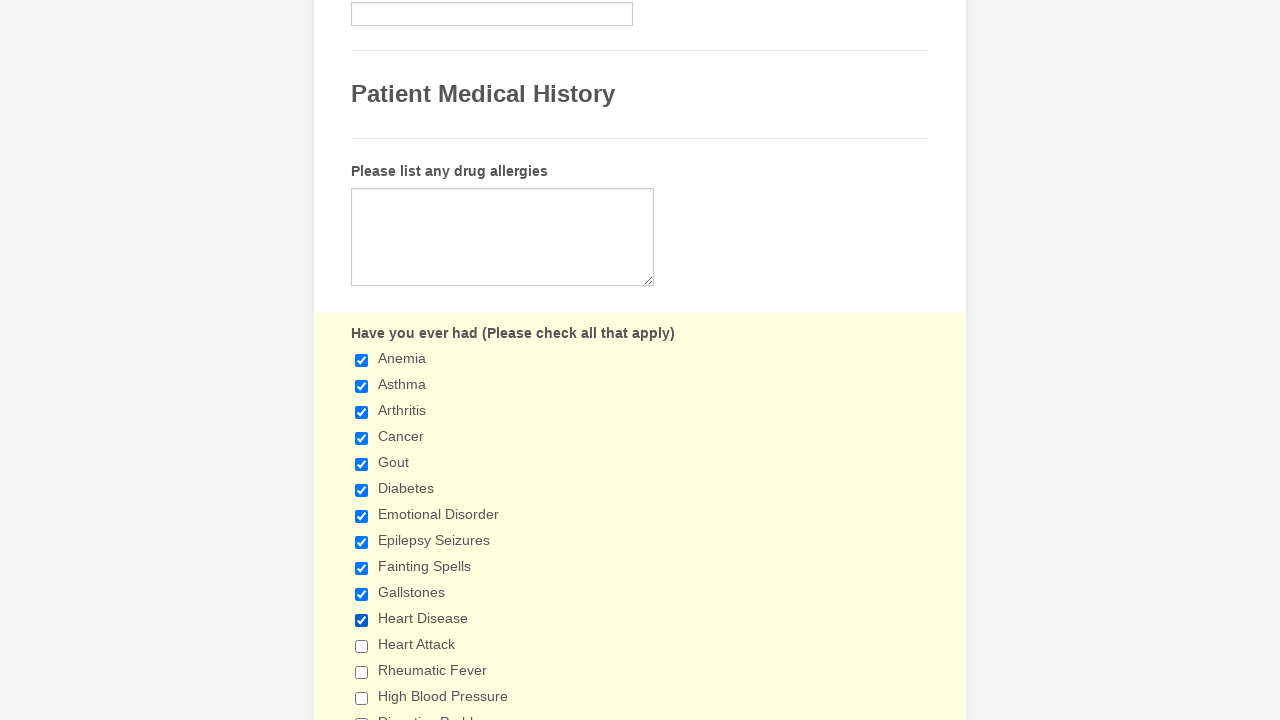

Clicked a checkbox at (362, 646) on xpath=//input[@type='checkbox'] >> nth=11
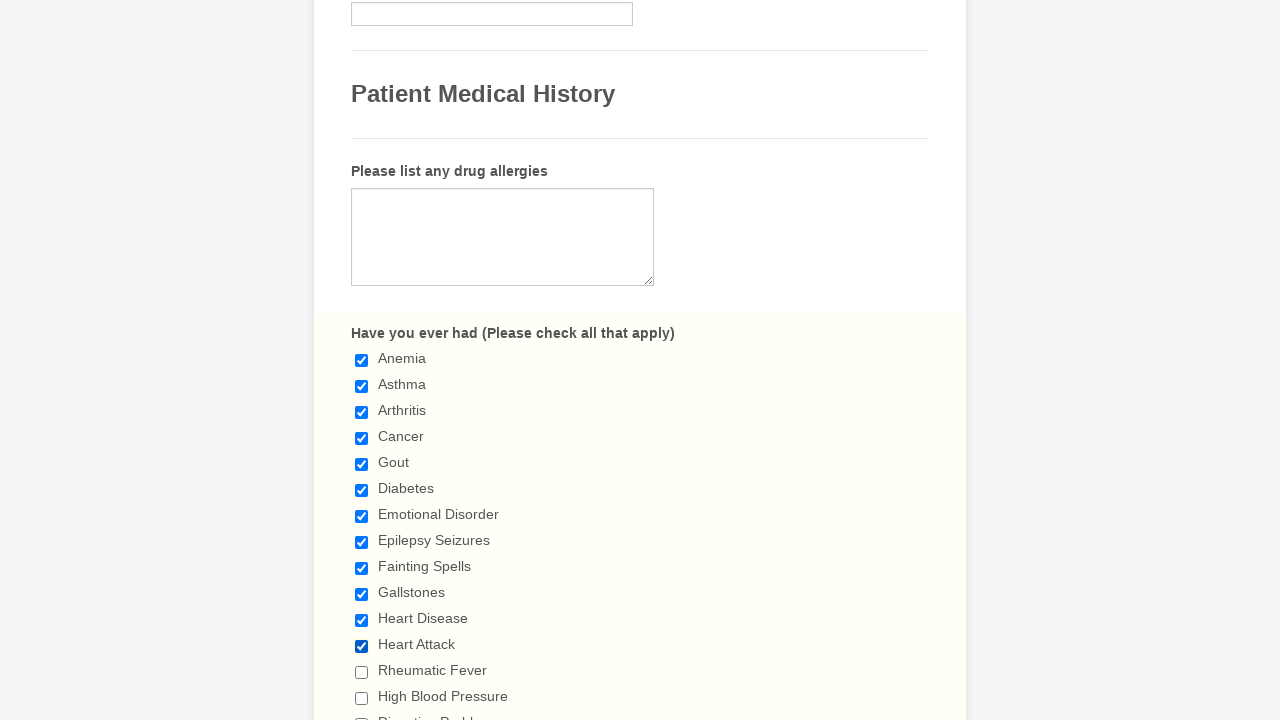

Waited 1 second
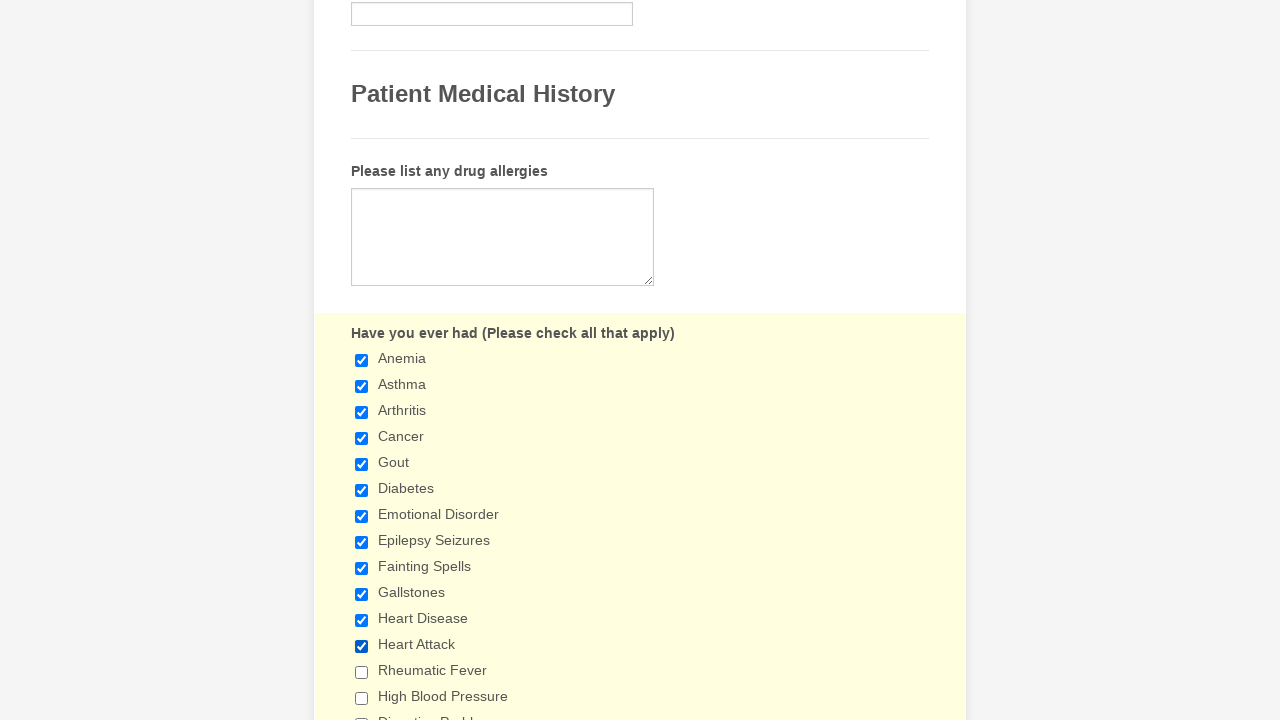

Clicked a checkbox at (362, 672) on xpath=//input[@type='checkbox'] >> nth=12
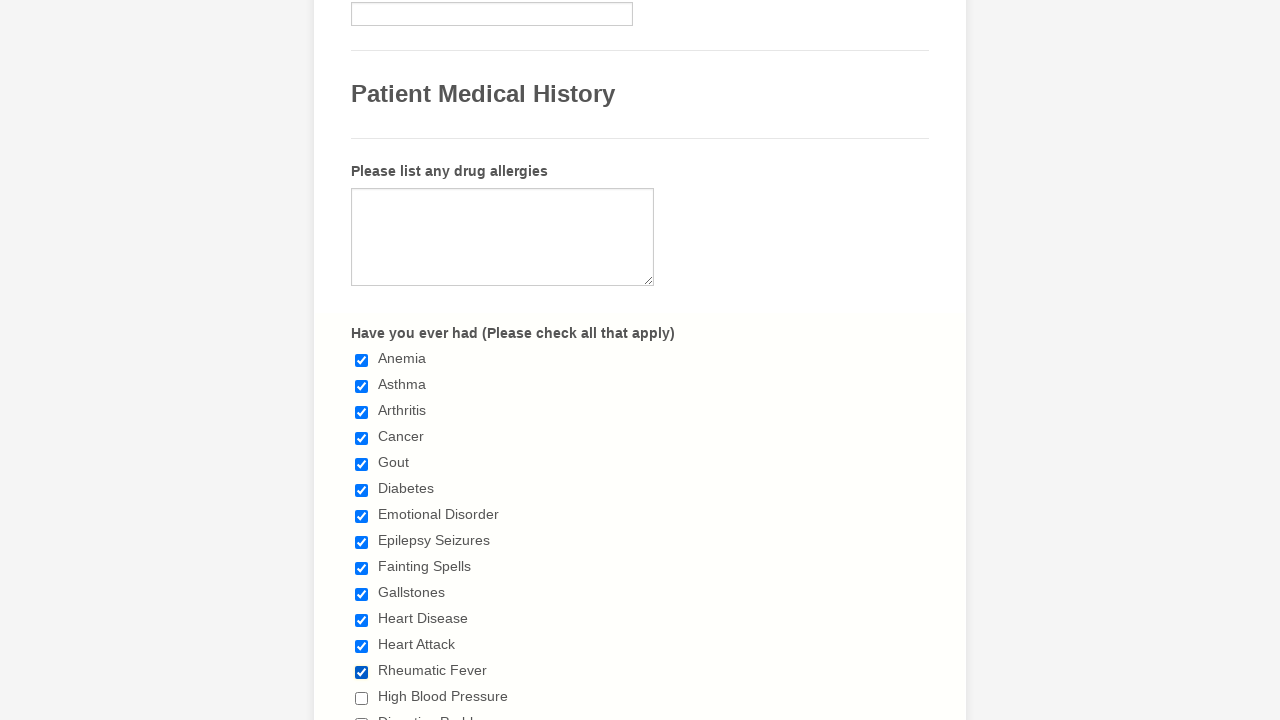

Waited 1 second
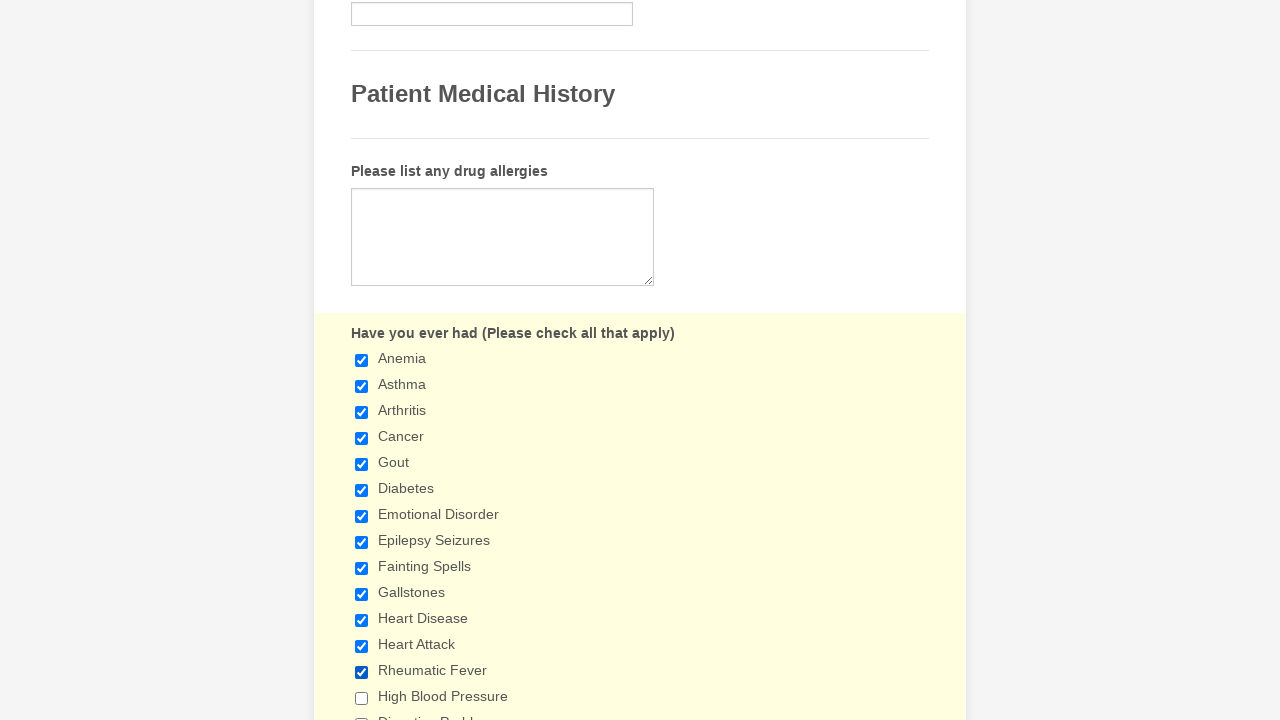

Clicked a checkbox at (362, 698) on xpath=//input[@type='checkbox'] >> nth=13
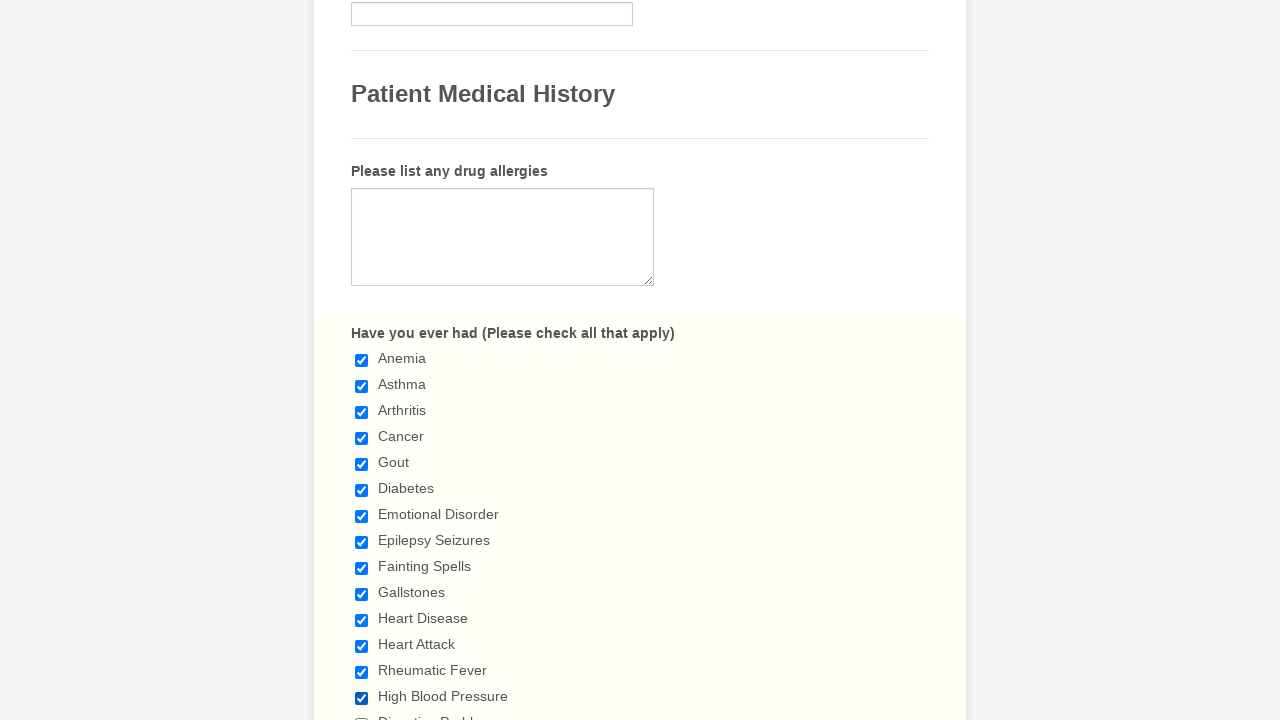

Waited 1 second
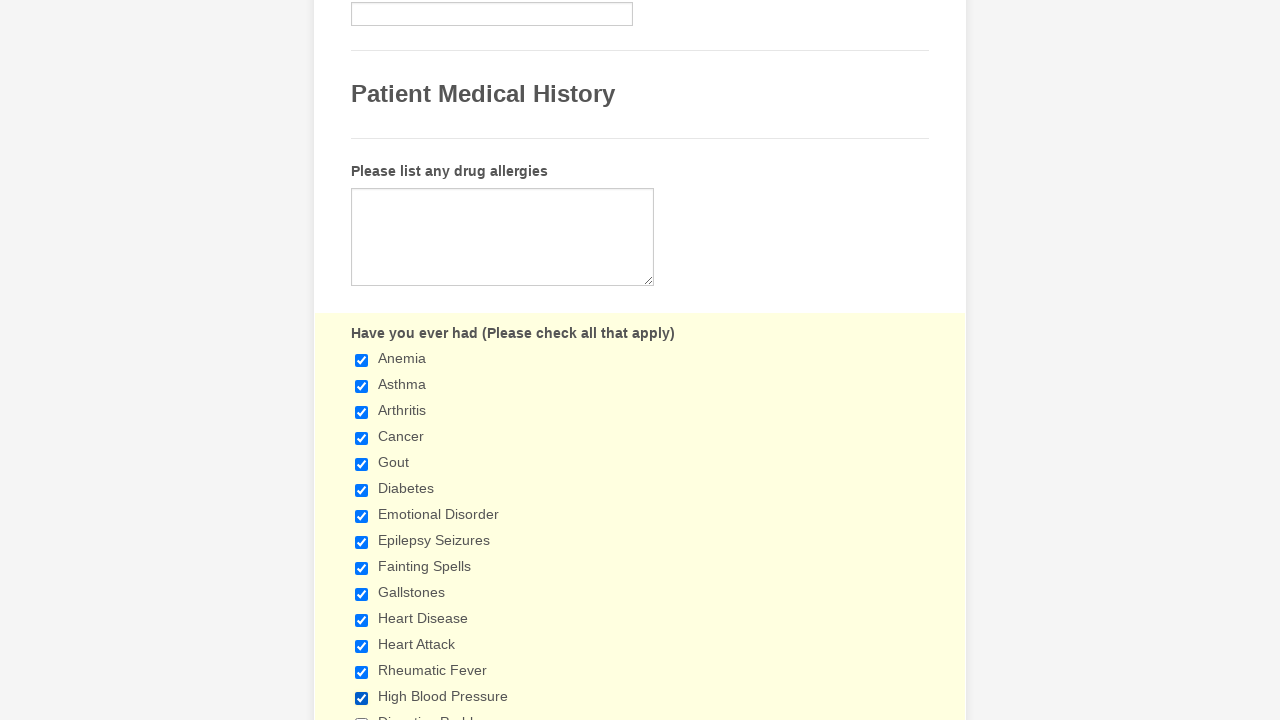

Clicked a checkbox at (362, 714) on xpath=//input[@type='checkbox'] >> nth=14
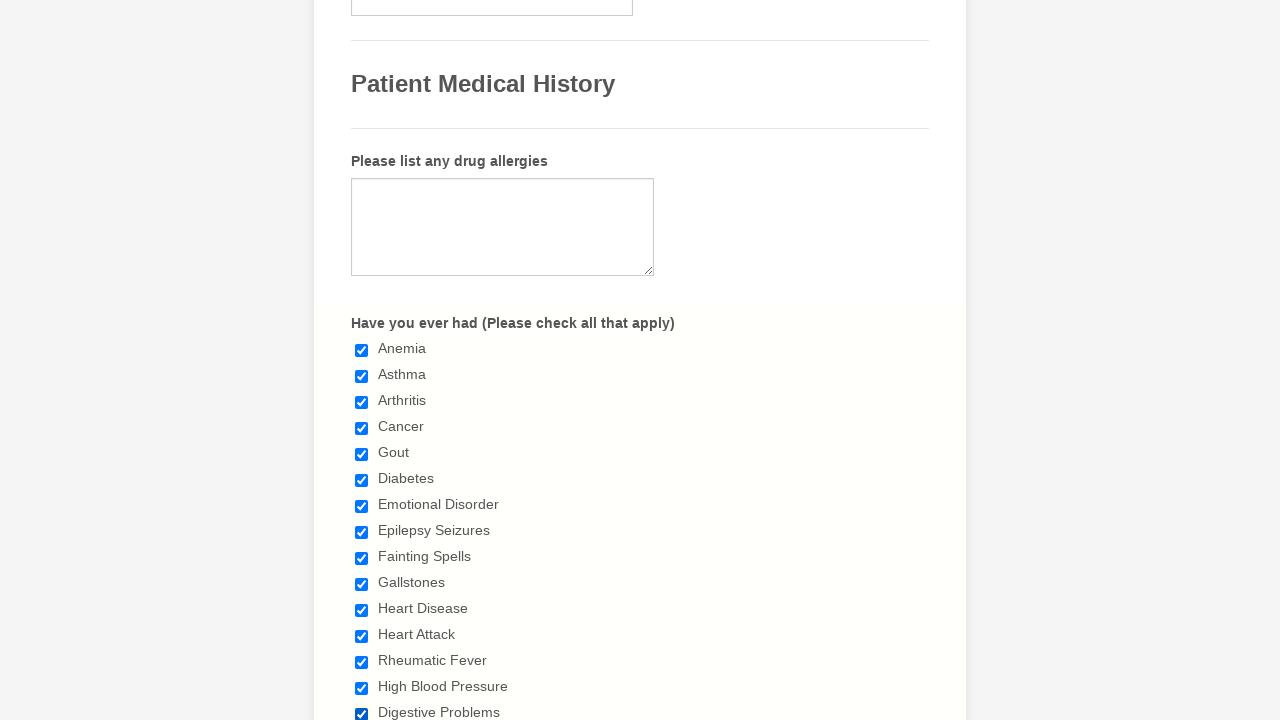

Waited 1 second
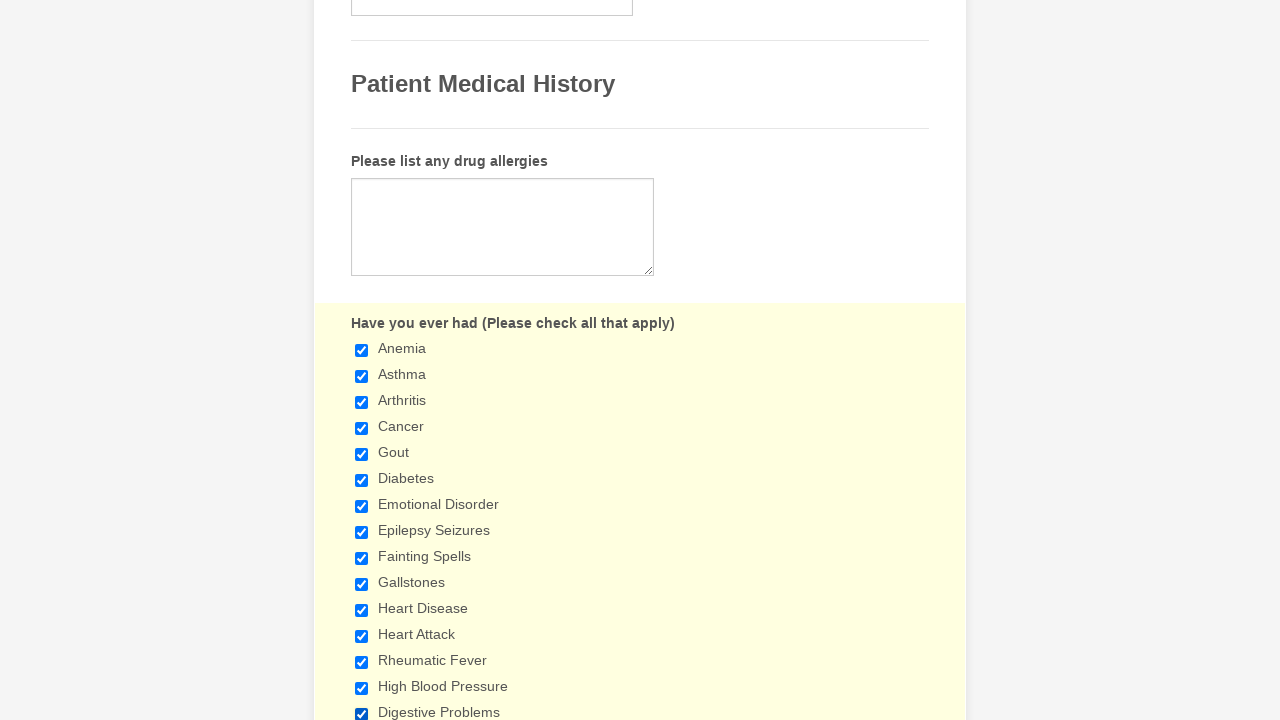

Clicked a checkbox at (362, 360) on xpath=//input[@type='checkbox'] >> nth=15
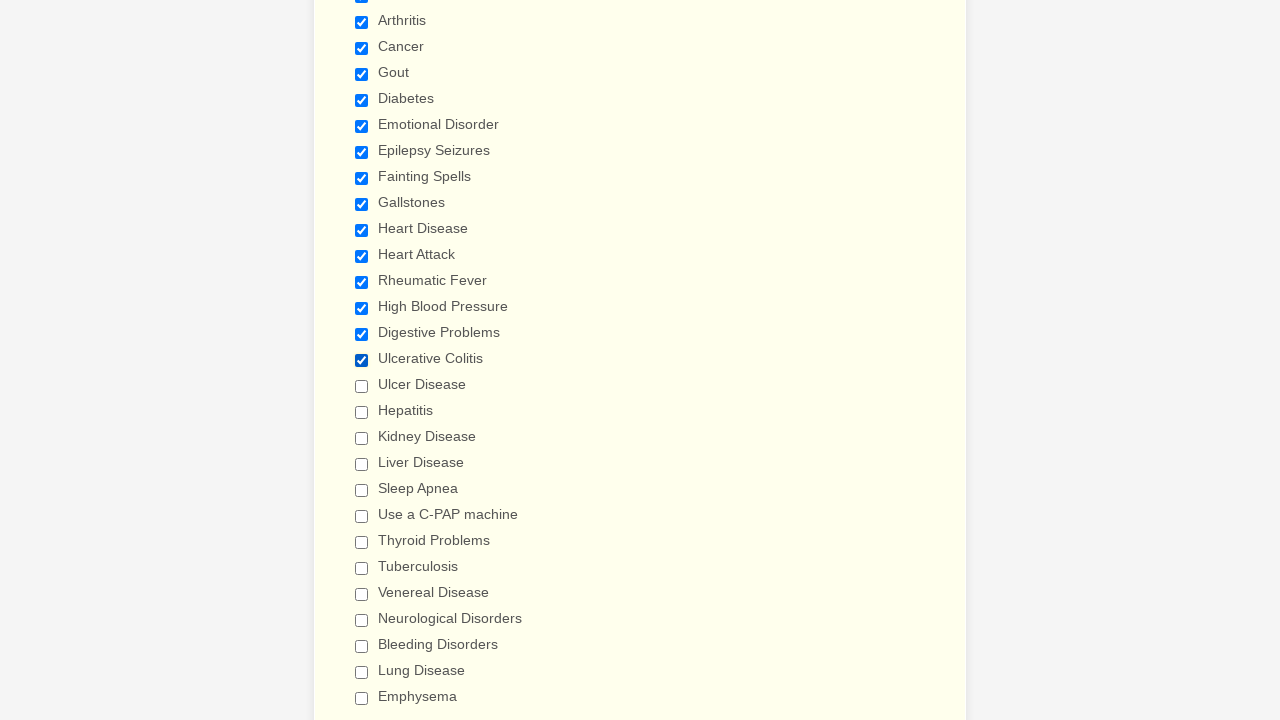

Waited 1 second
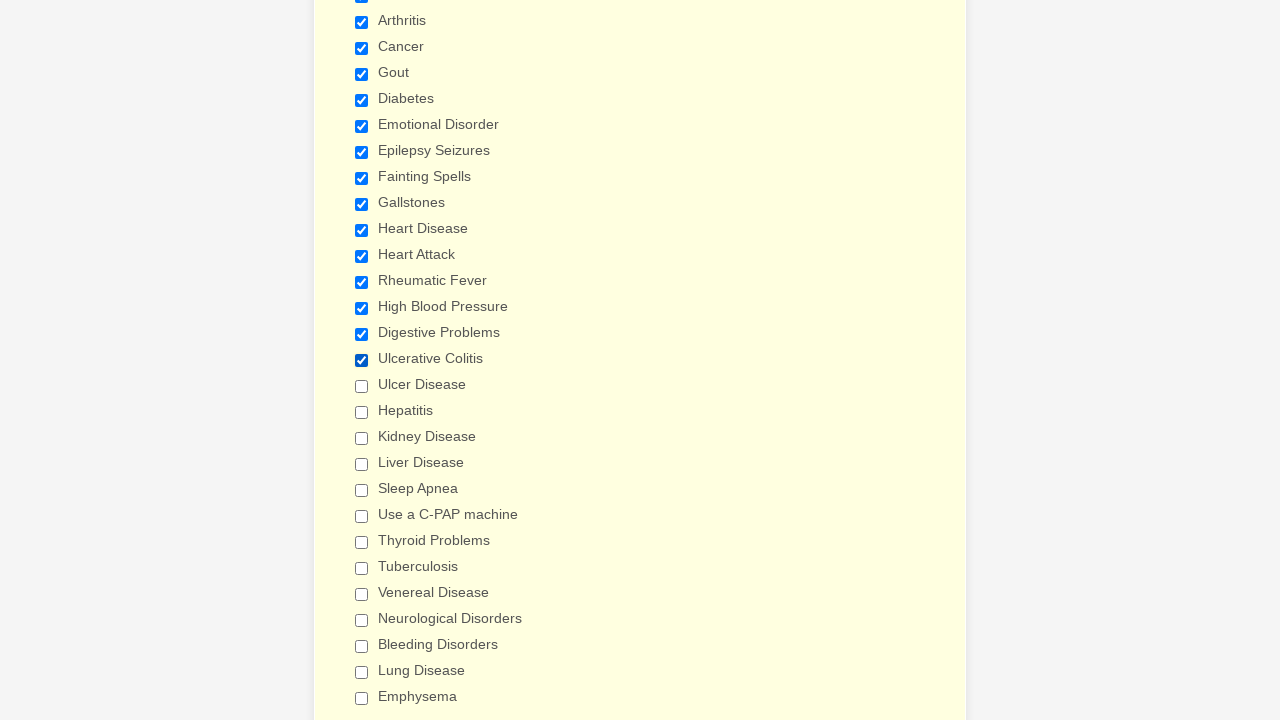

Clicked a checkbox at (362, 386) on xpath=//input[@type='checkbox'] >> nth=16
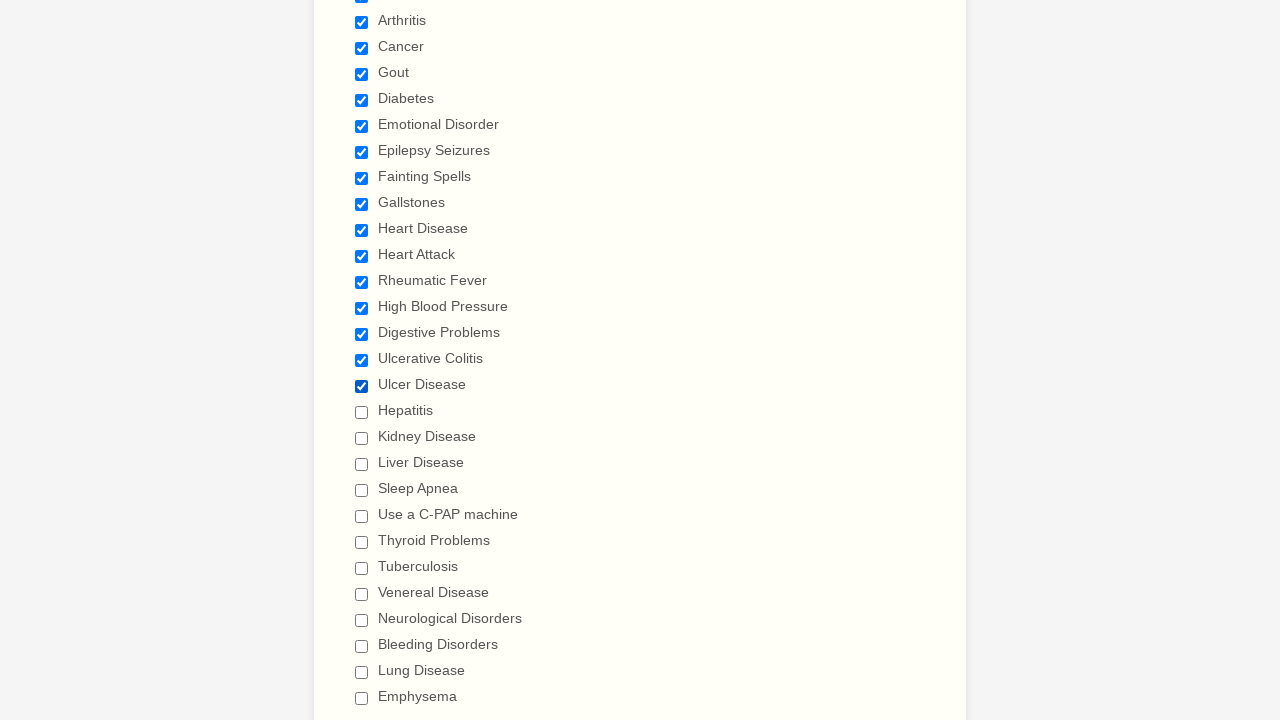

Waited 1 second
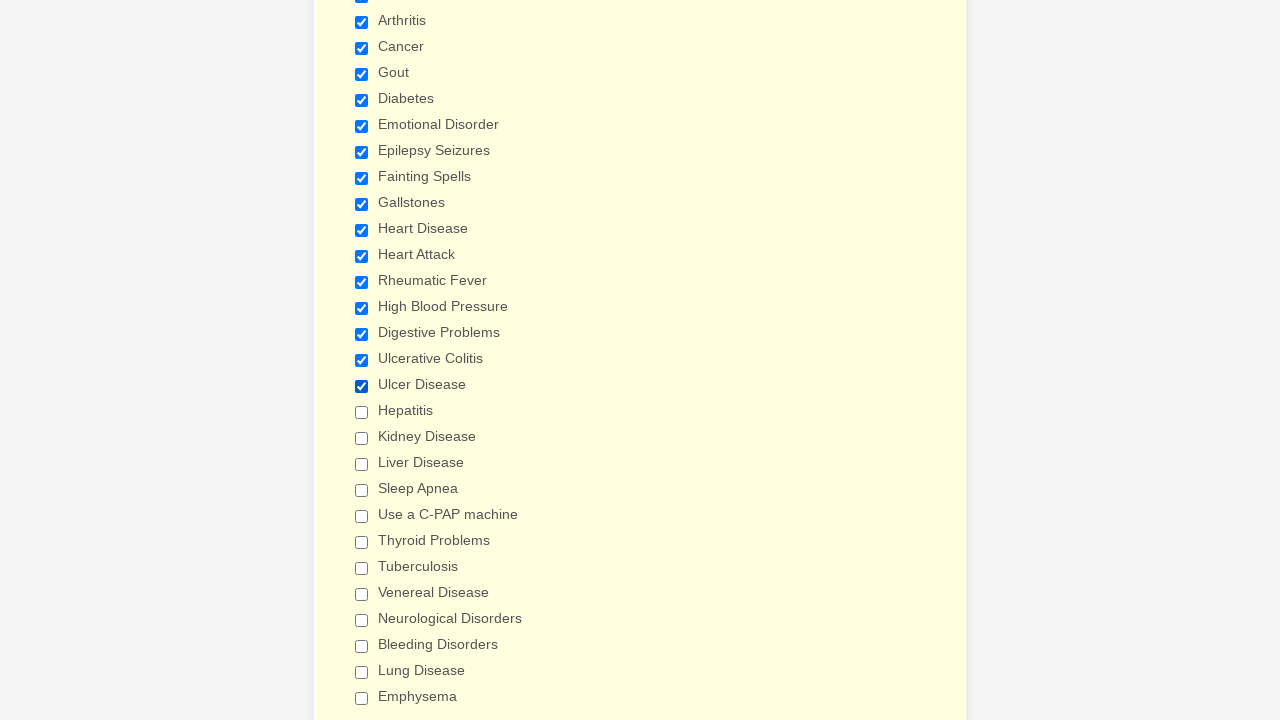

Clicked a checkbox at (362, 412) on xpath=//input[@type='checkbox'] >> nth=17
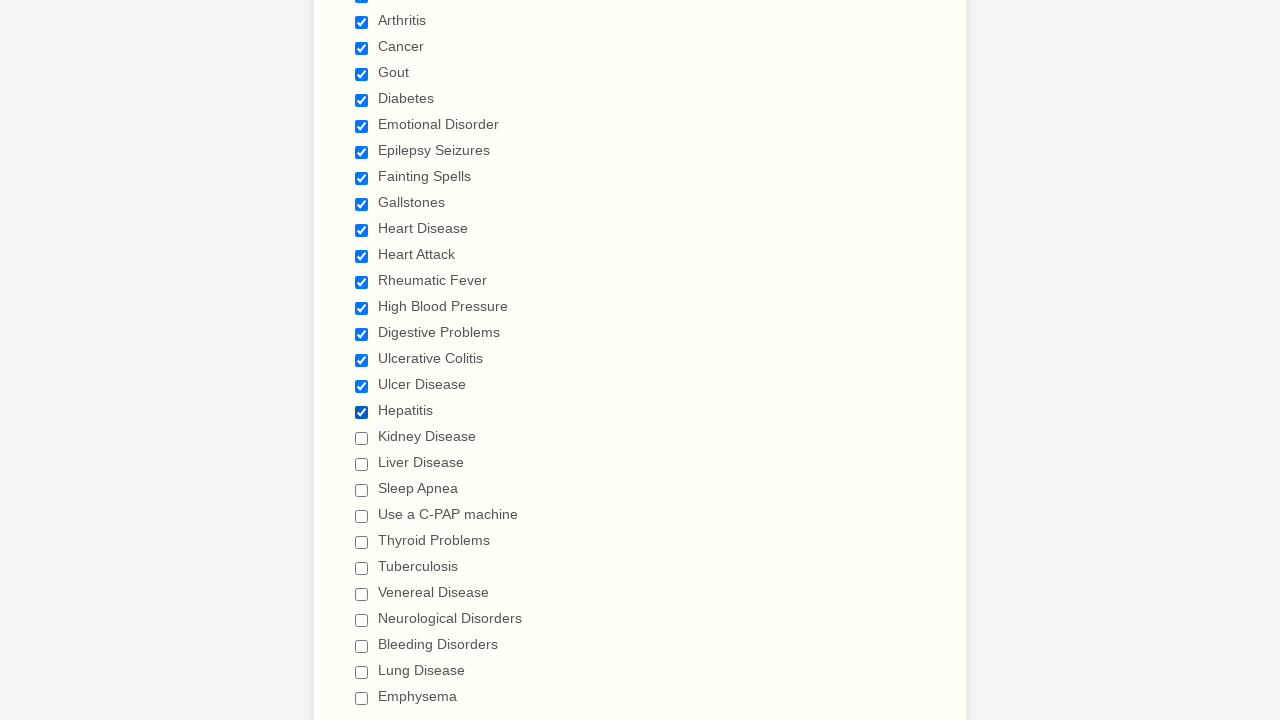

Waited 1 second
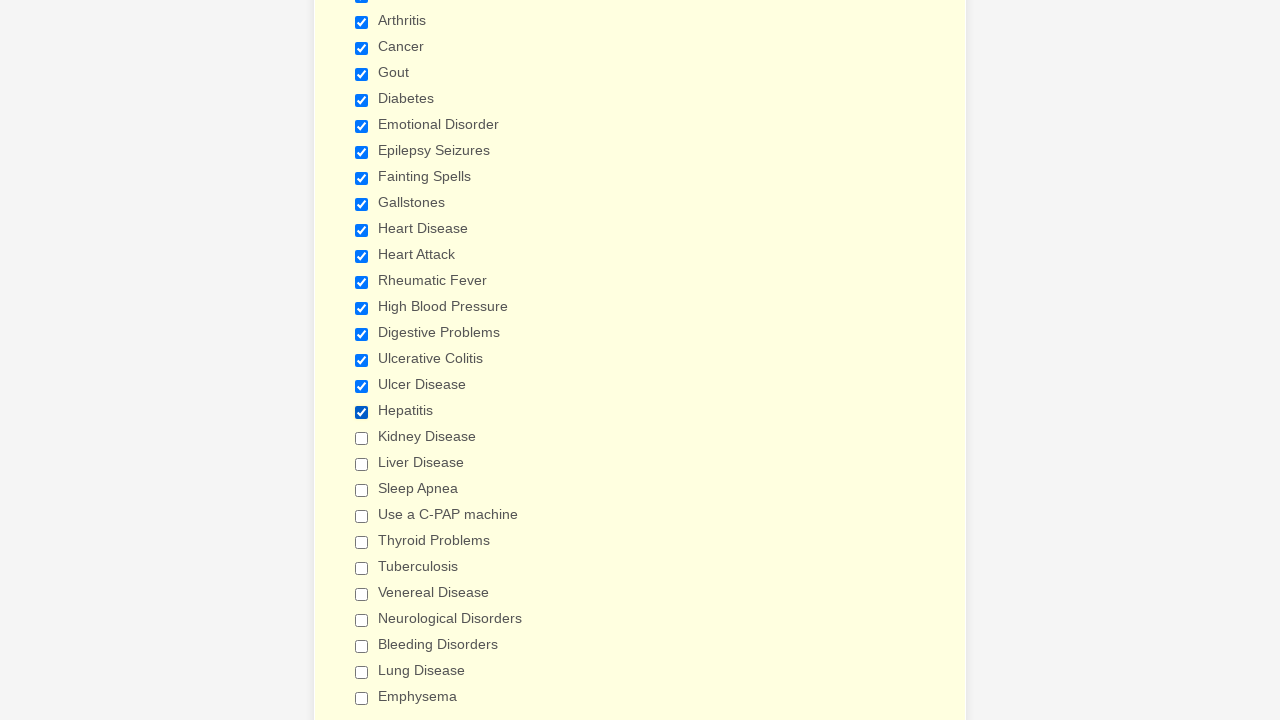

Clicked a checkbox at (362, 438) on xpath=//input[@type='checkbox'] >> nth=18
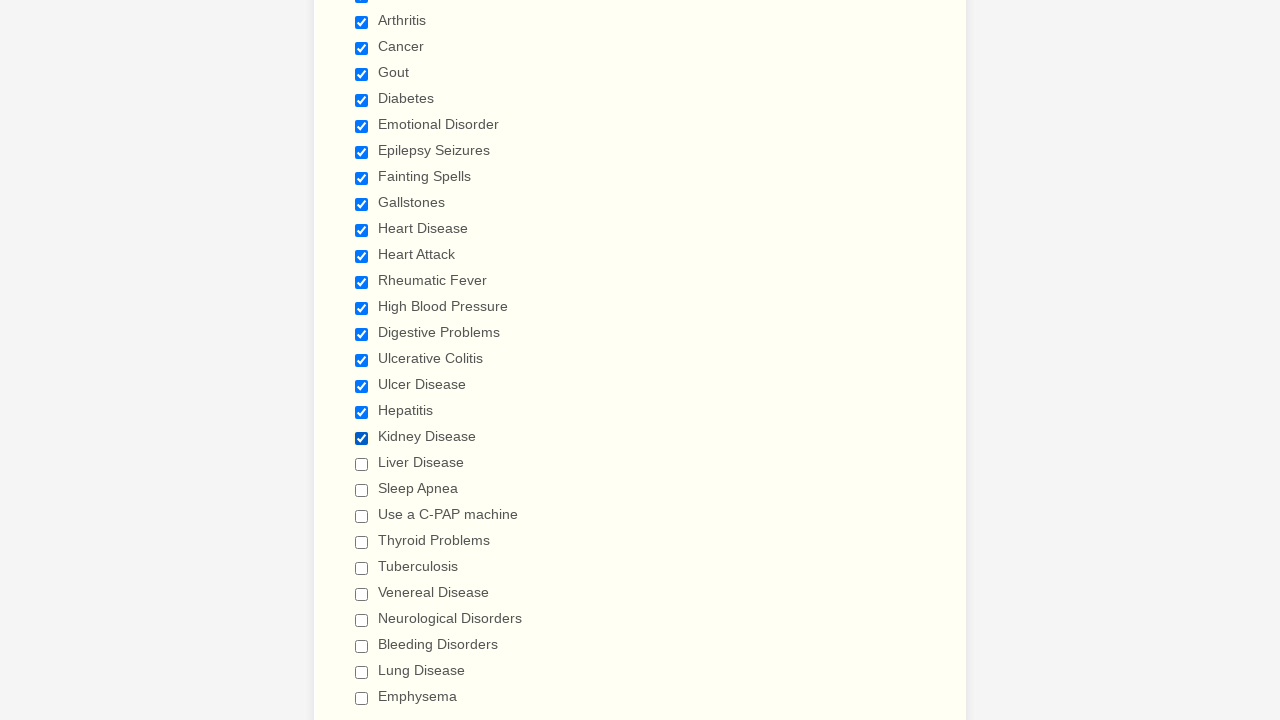

Waited 1 second
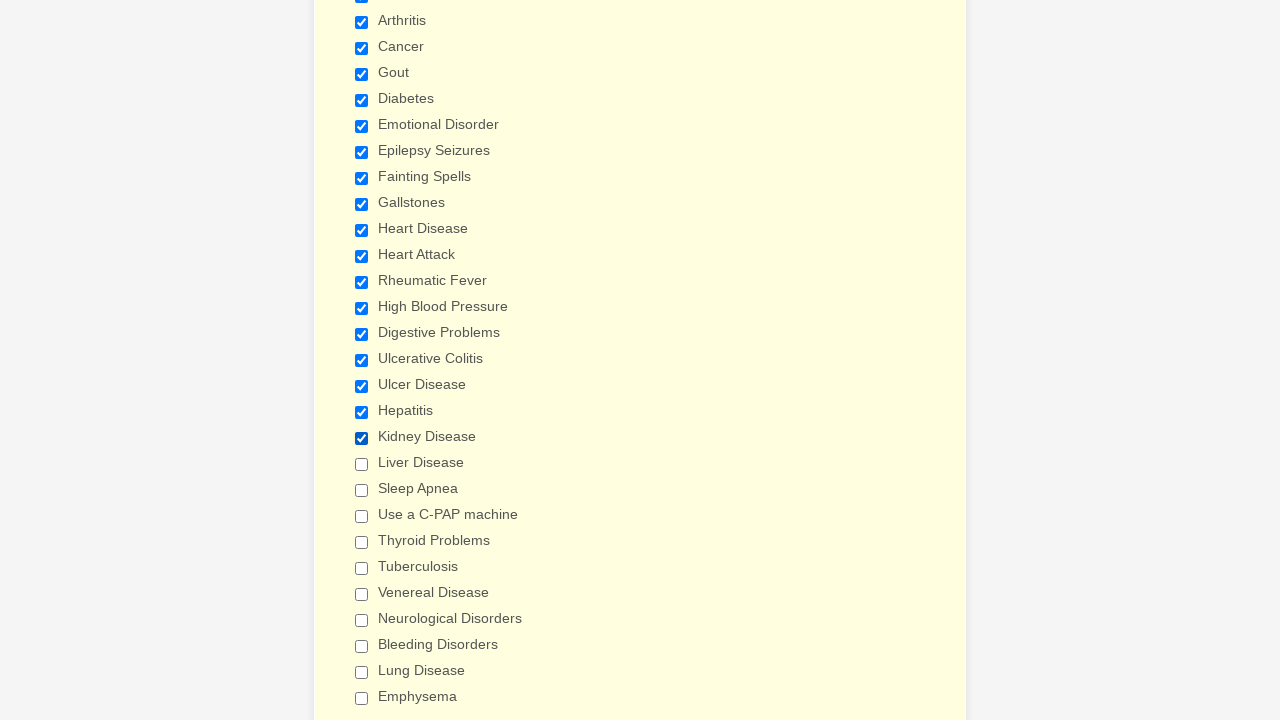

Clicked a checkbox at (362, 464) on xpath=//input[@type='checkbox'] >> nth=19
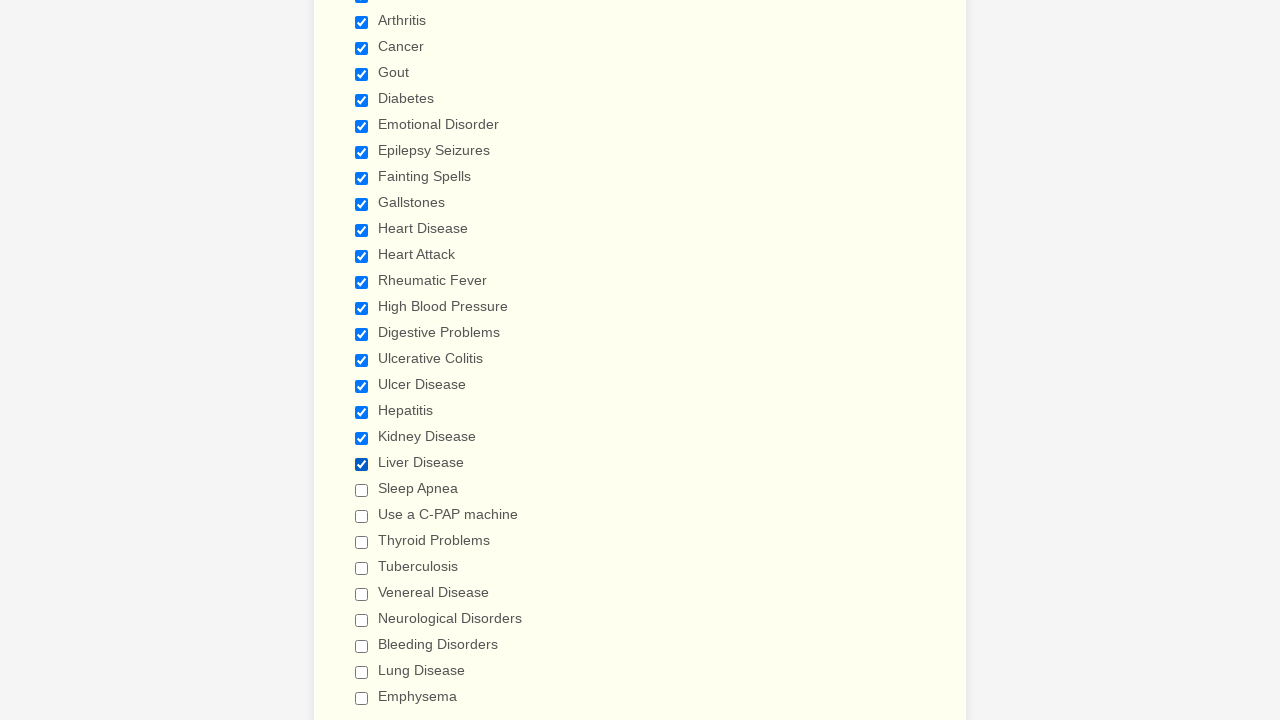

Waited 1 second
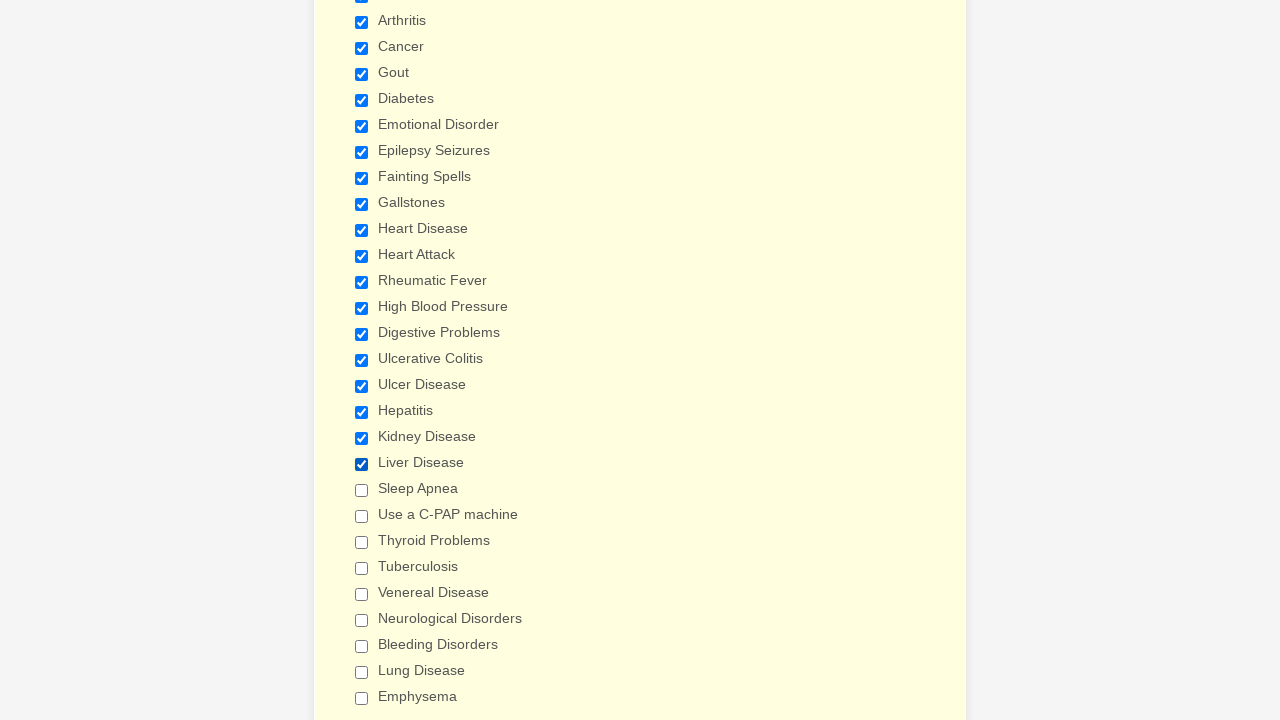

Clicked a checkbox at (362, 490) on xpath=//input[@type='checkbox'] >> nth=20
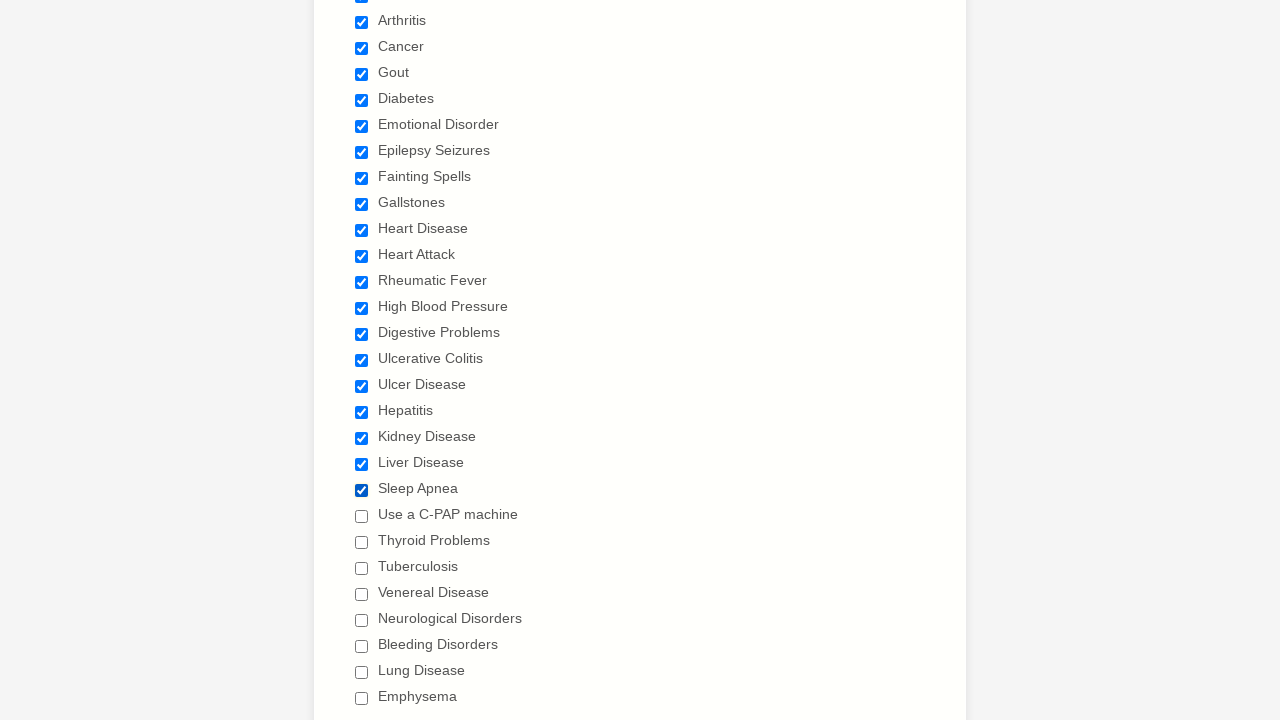

Waited 1 second
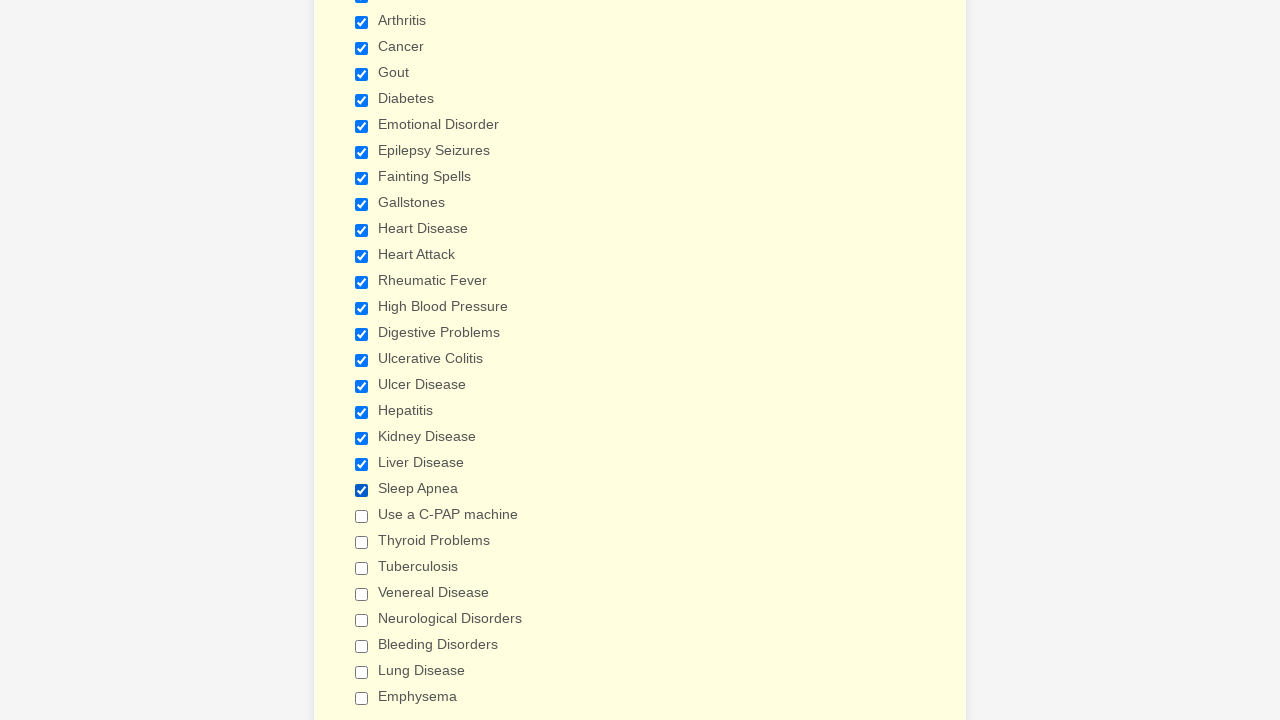

Clicked a checkbox at (362, 516) on xpath=//input[@type='checkbox'] >> nth=21
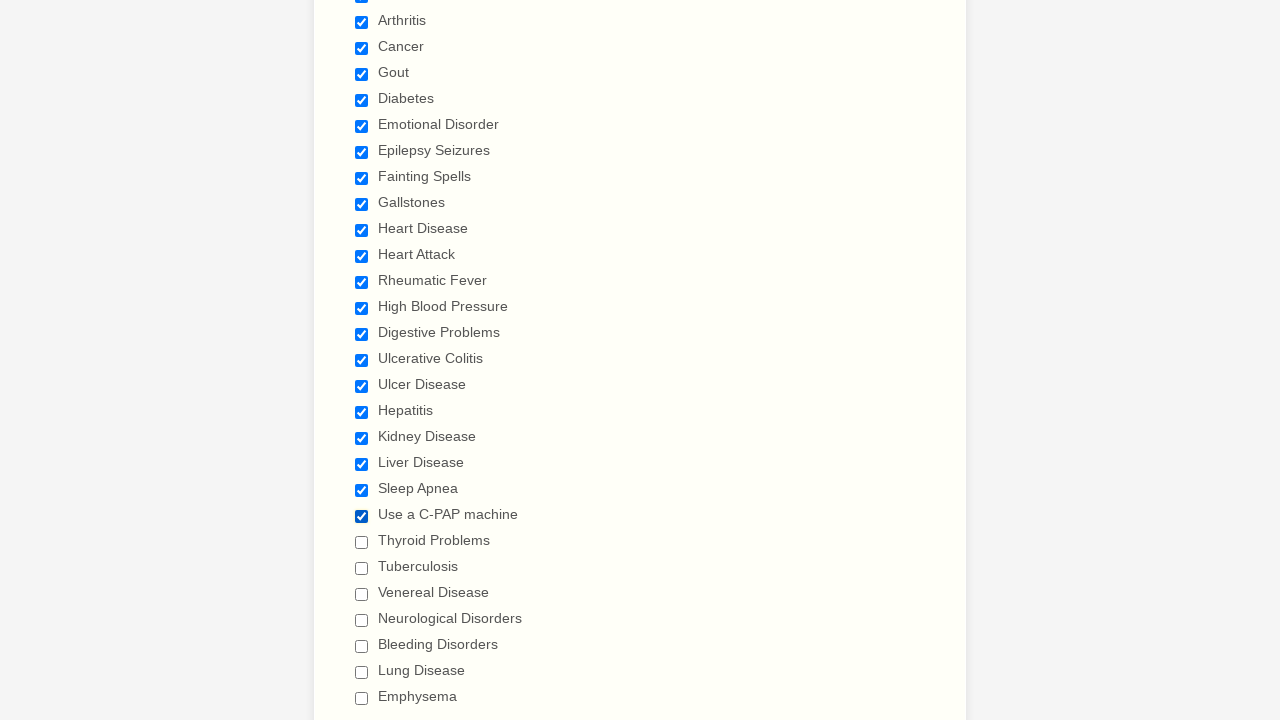

Waited 1 second
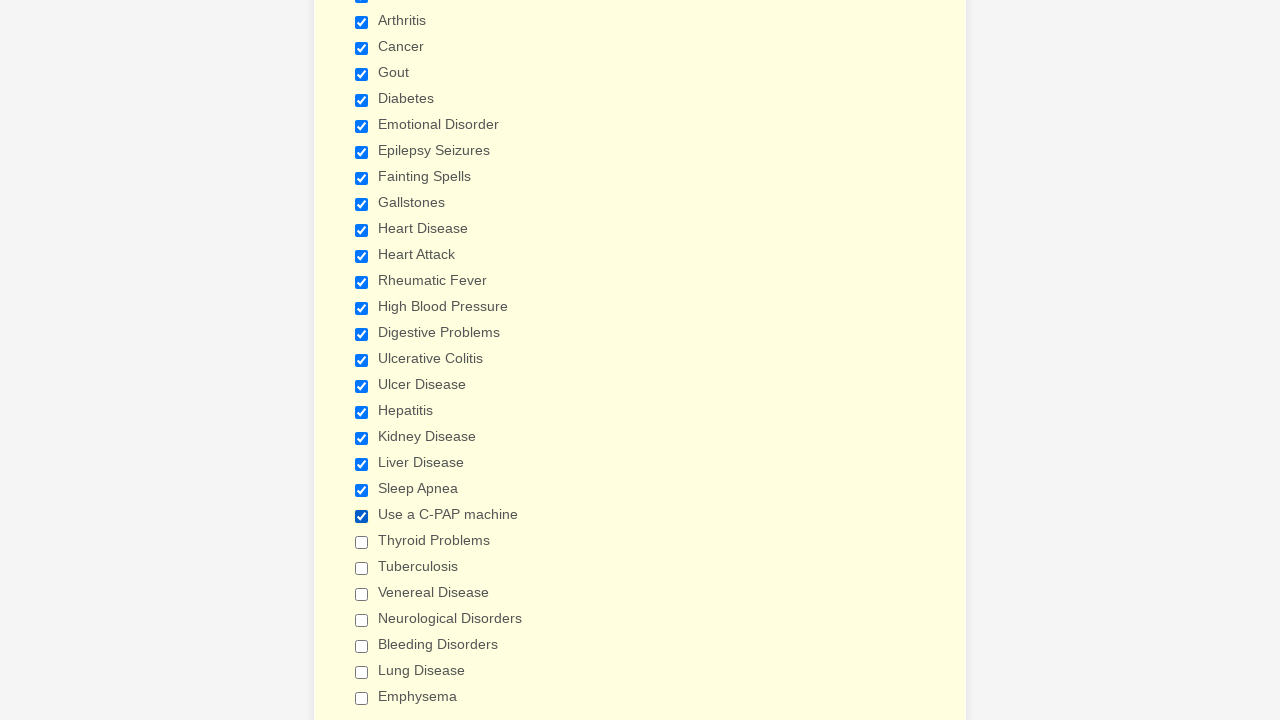

Clicked a checkbox at (362, 542) on xpath=//input[@type='checkbox'] >> nth=22
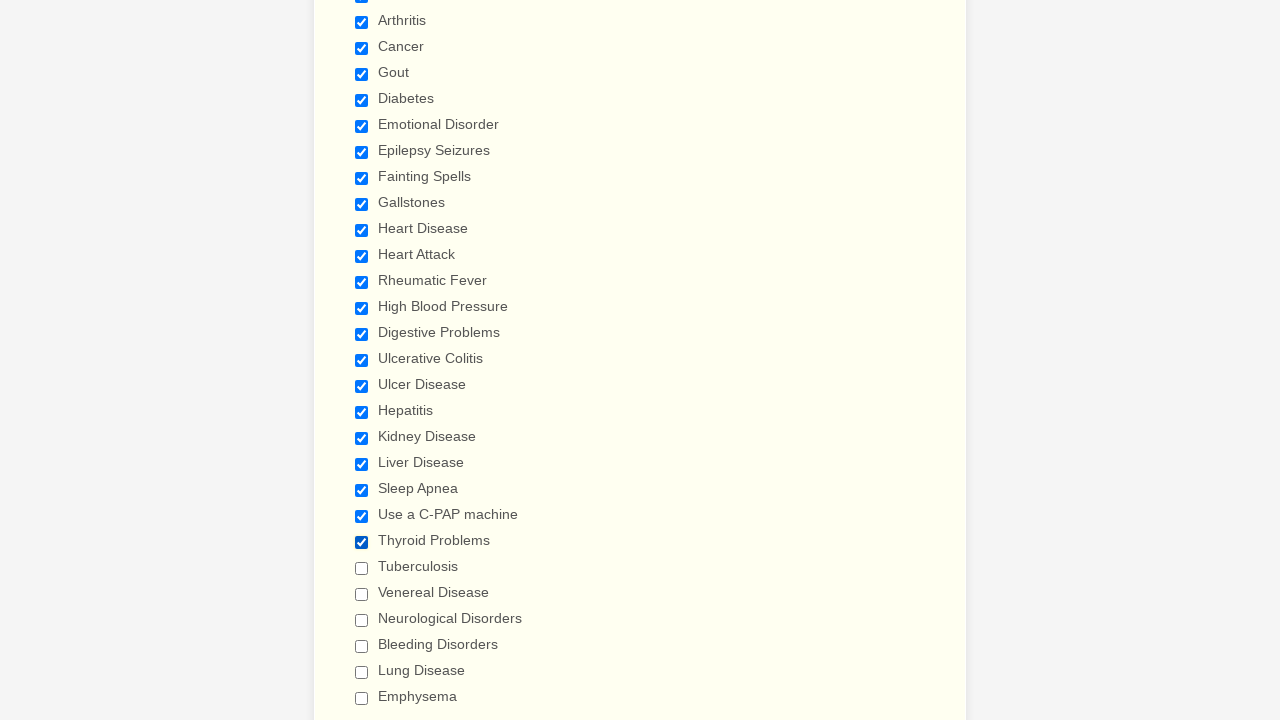

Waited 1 second
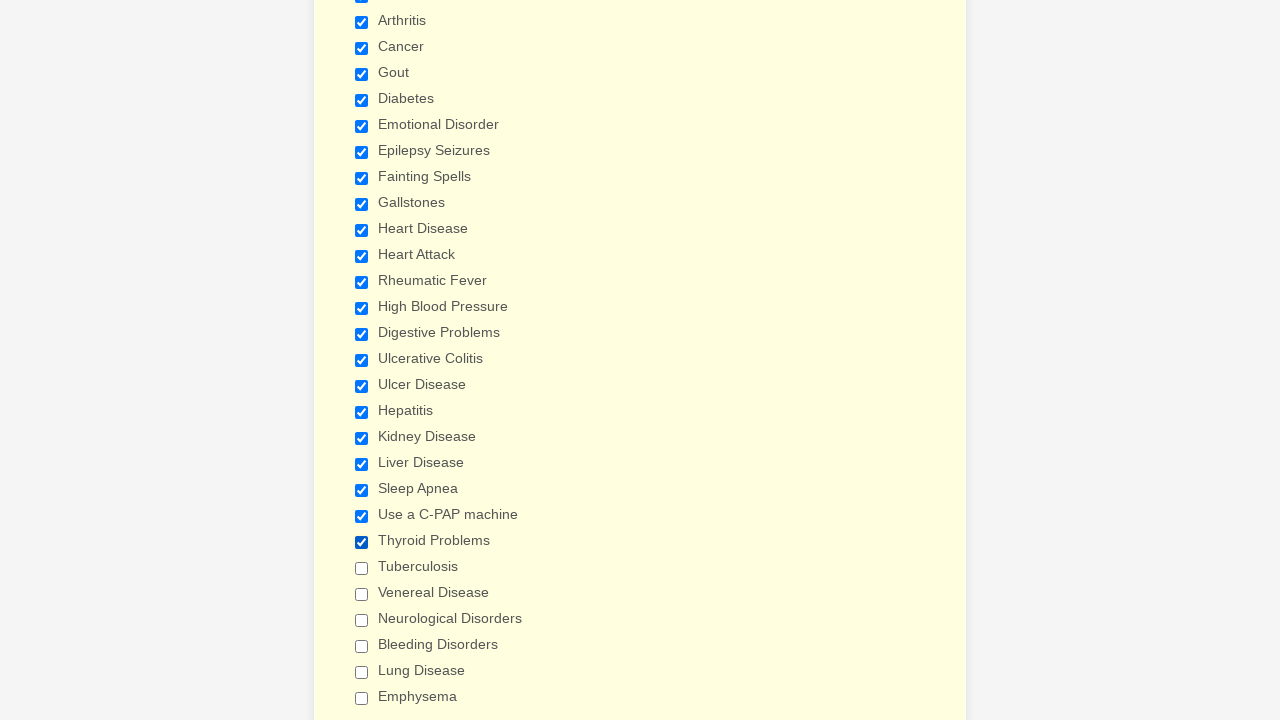

Clicked a checkbox at (362, 568) on xpath=//input[@type='checkbox'] >> nth=23
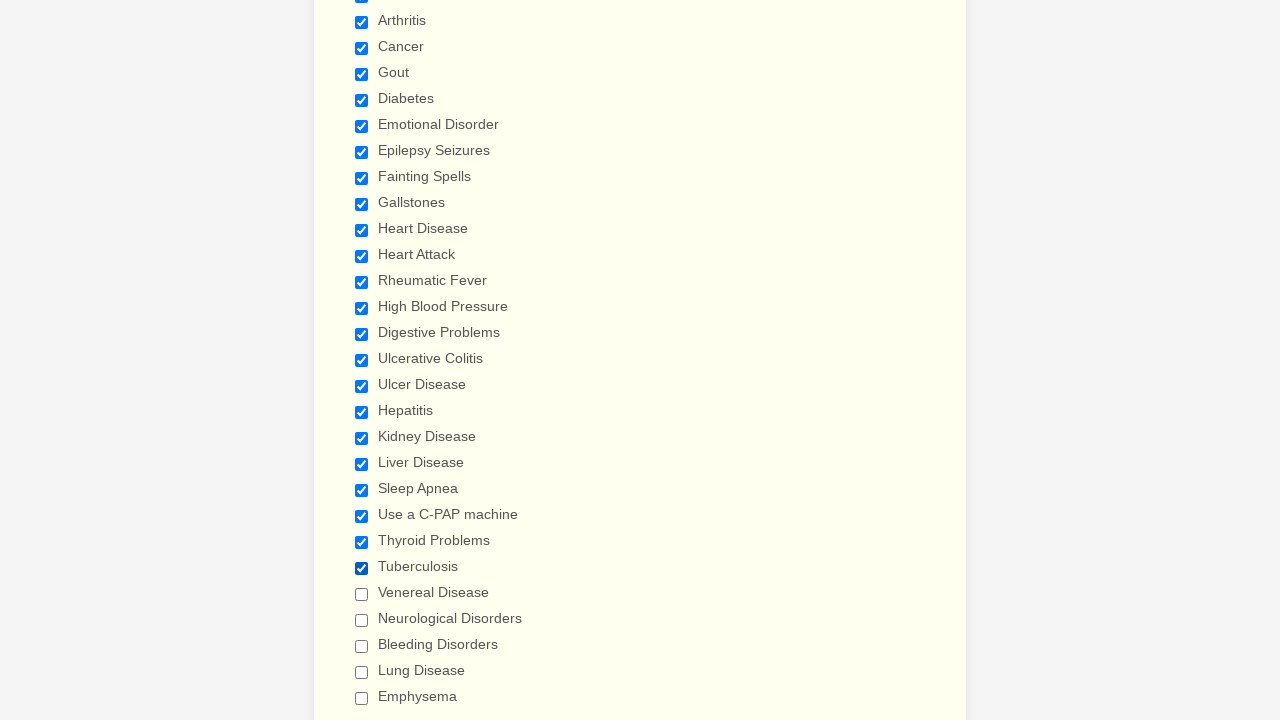

Waited 1 second
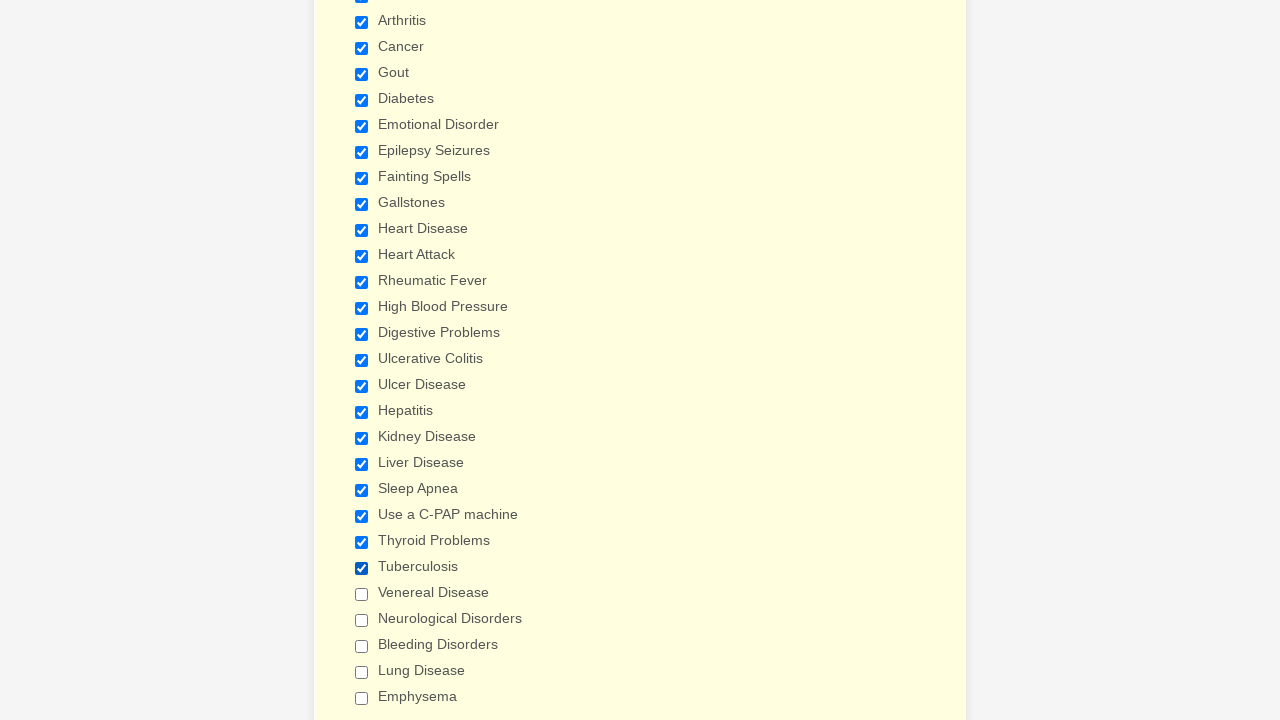

Clicked a checkbox at (362, 594) on xpath=//input[@type='checkbox'] >> nth=24
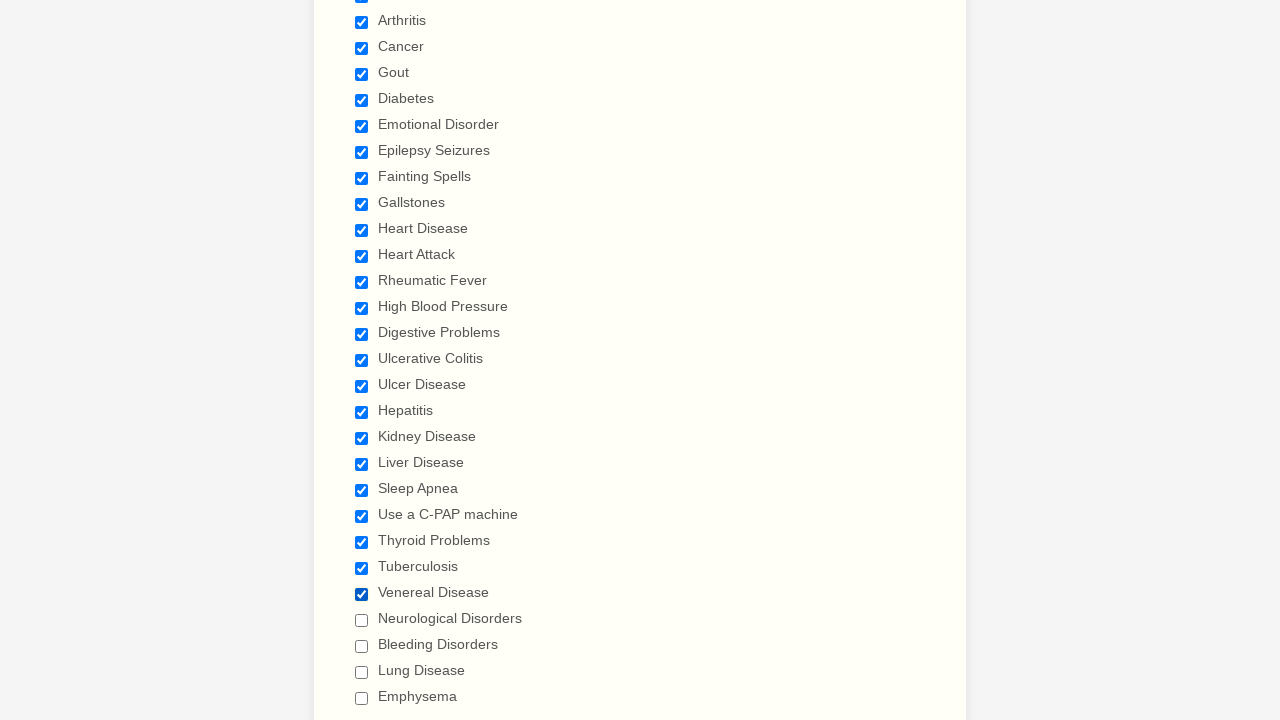

Waited 1 second
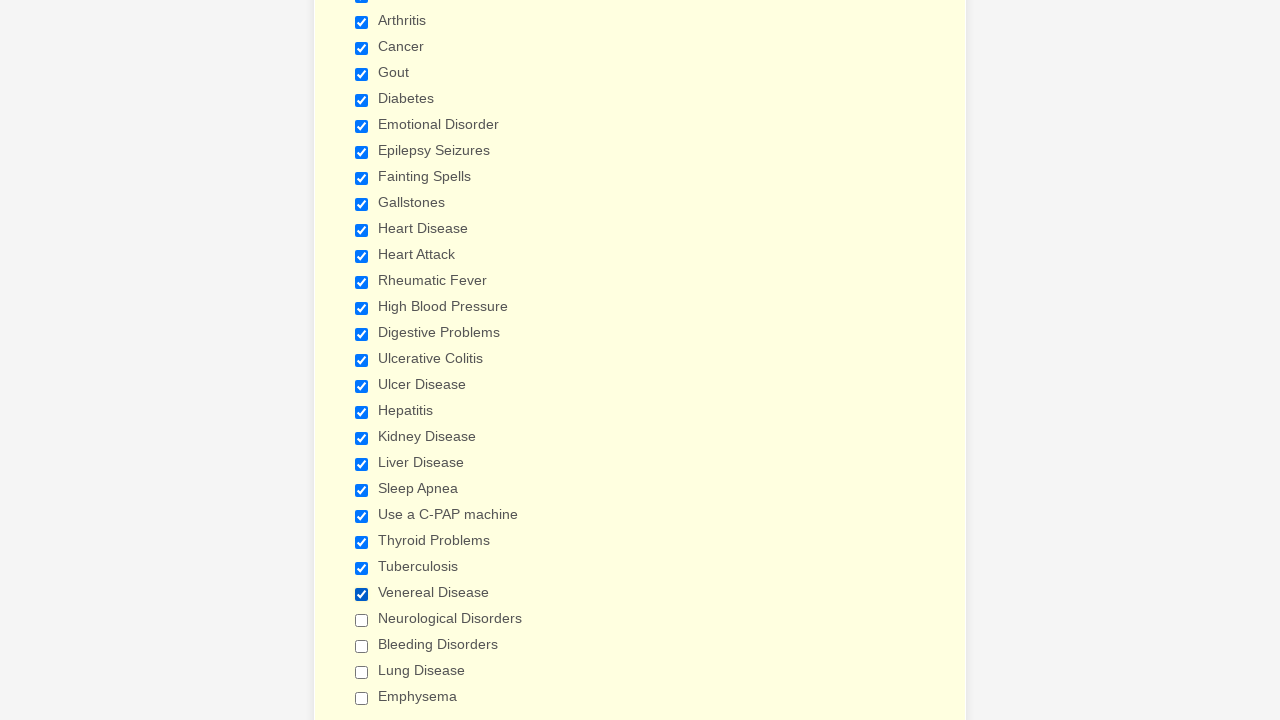

Clicked a checkbox at (362, 620) on xpath=//input[@type='checkbox'] >> nth=25
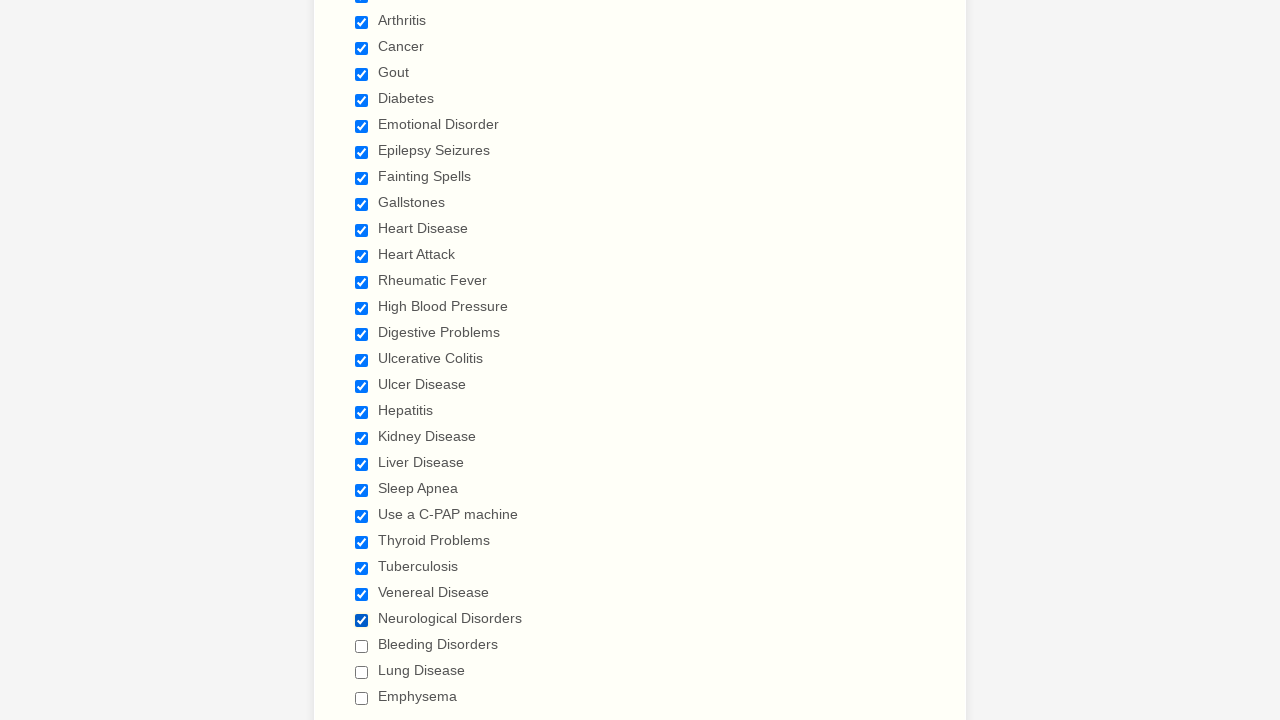

Waited 1 second
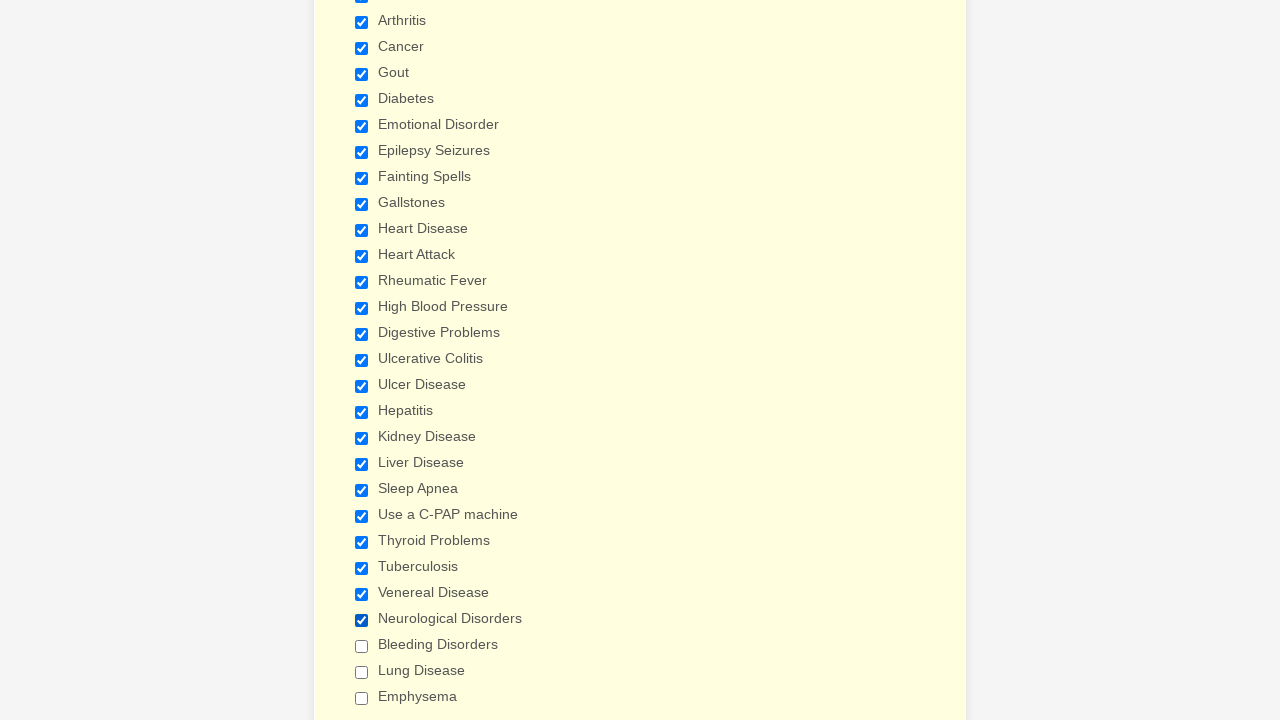

Clicked a checkbox at (362, 646) on xpath=//input[@type='checkbox'] >> nth=26
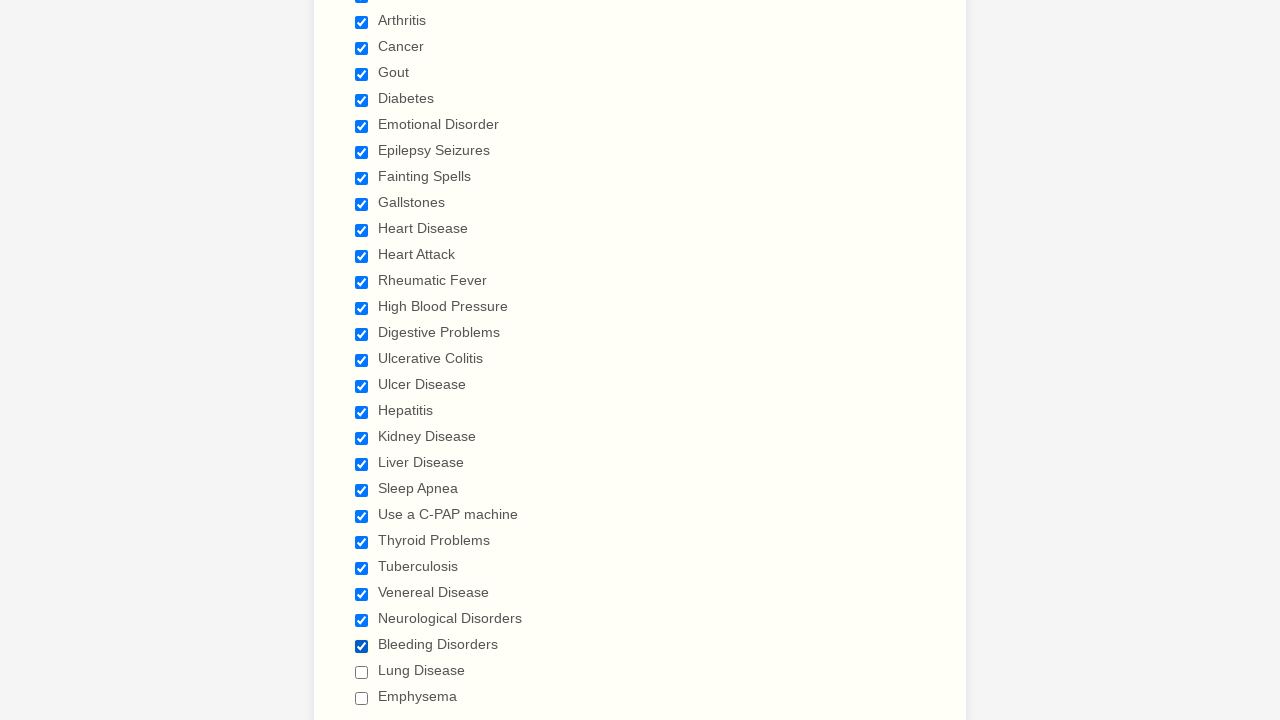

Waited 1 second
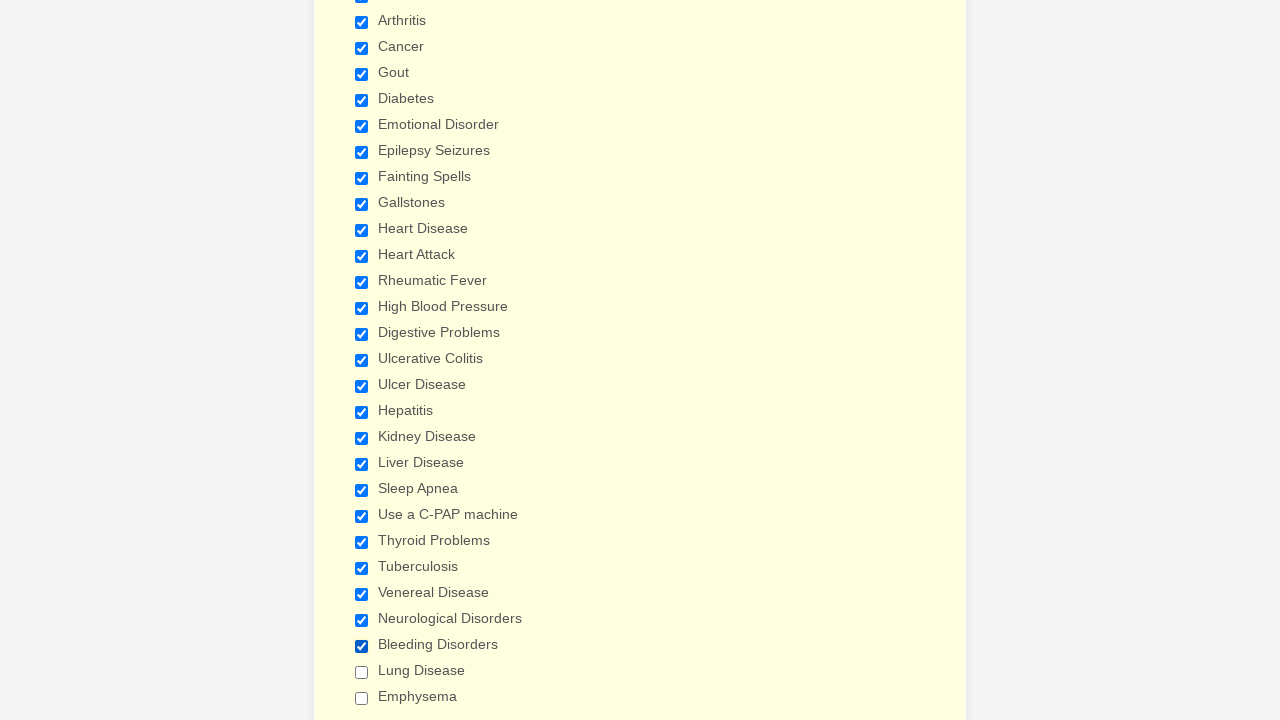

Clicked a checkbox at (362, 672) on xpath=//input[@type='checkbox'] >> nth=27
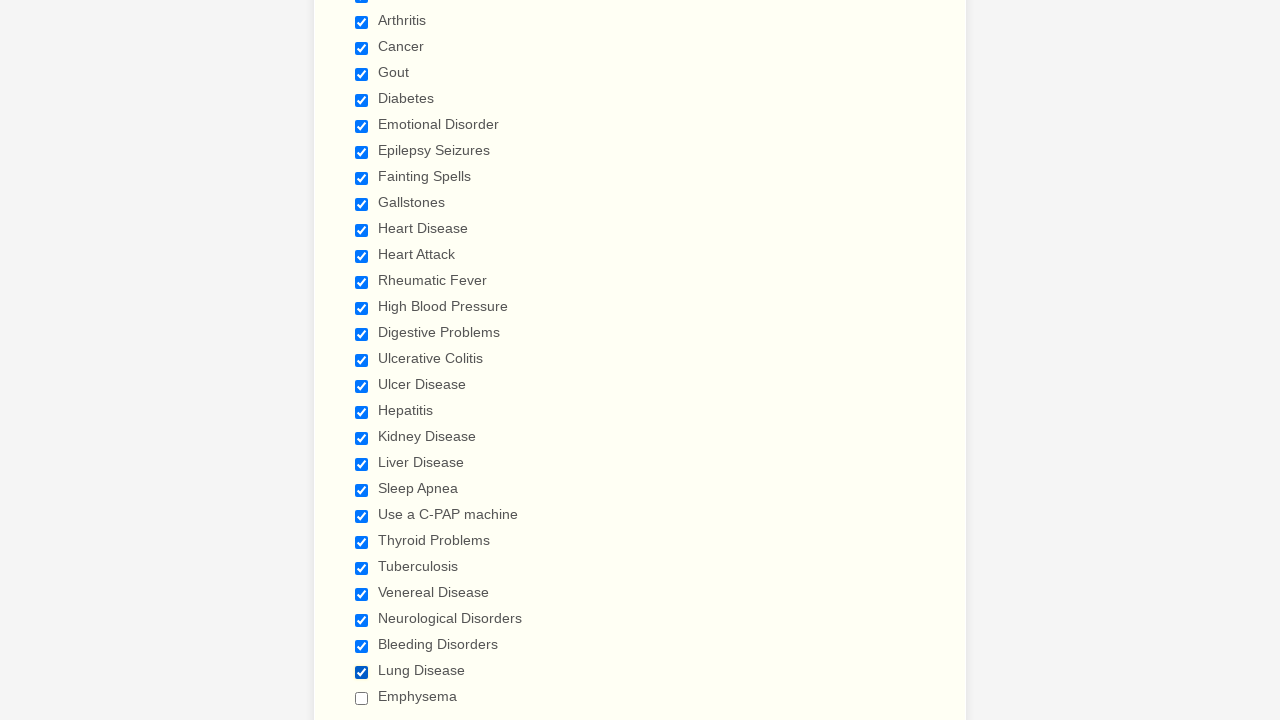

Waited 1 second
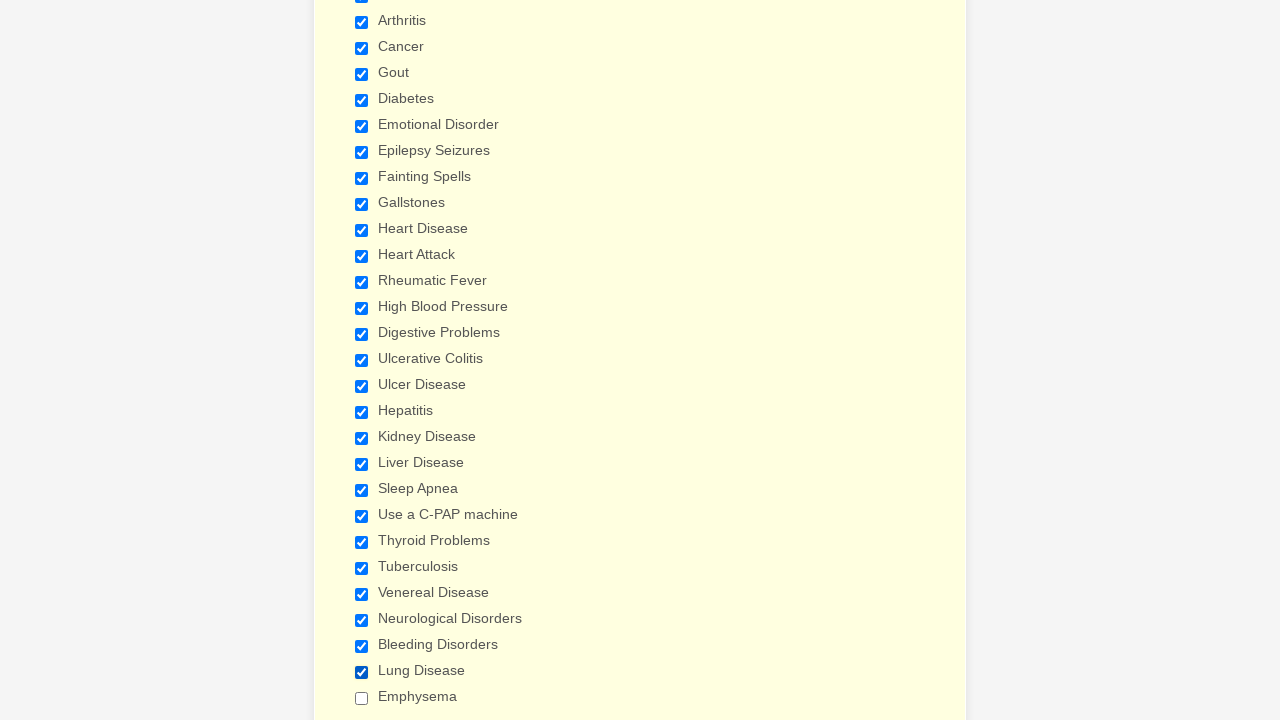

Clicked a checkbox at (362, 698) on xpath=//input[@type='checkbox'] >> nth=28
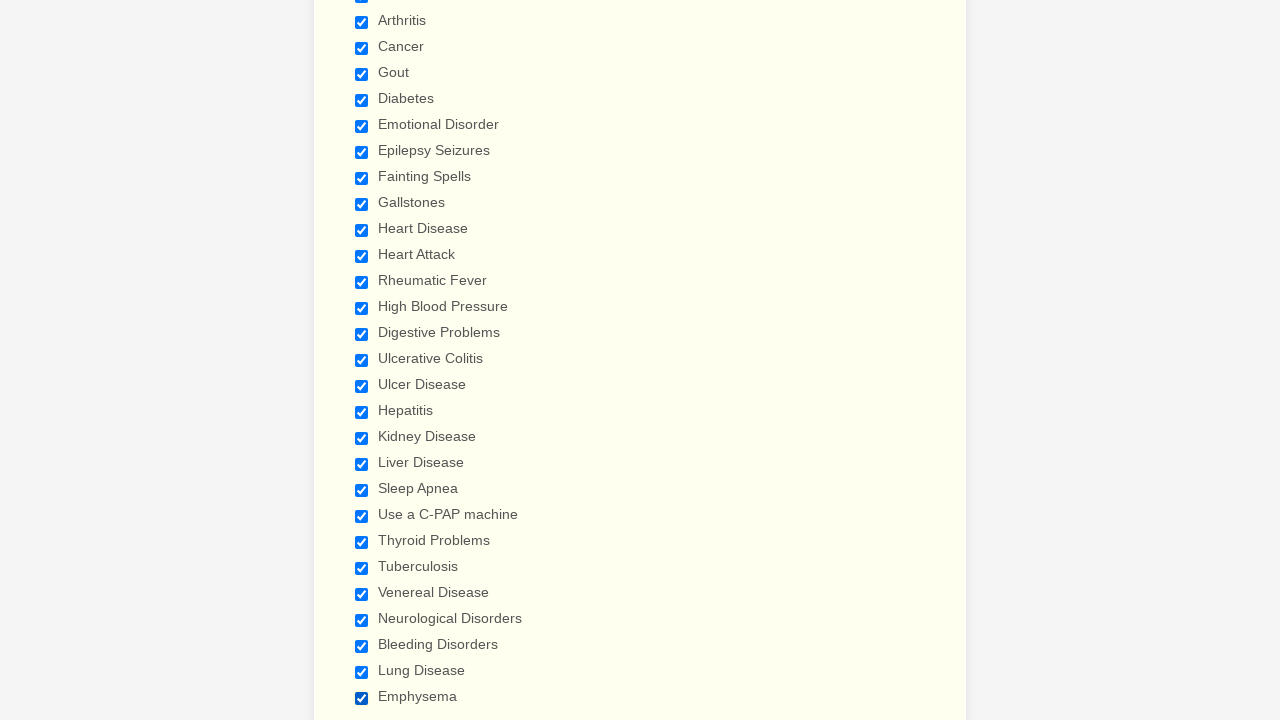

Waited 1 second
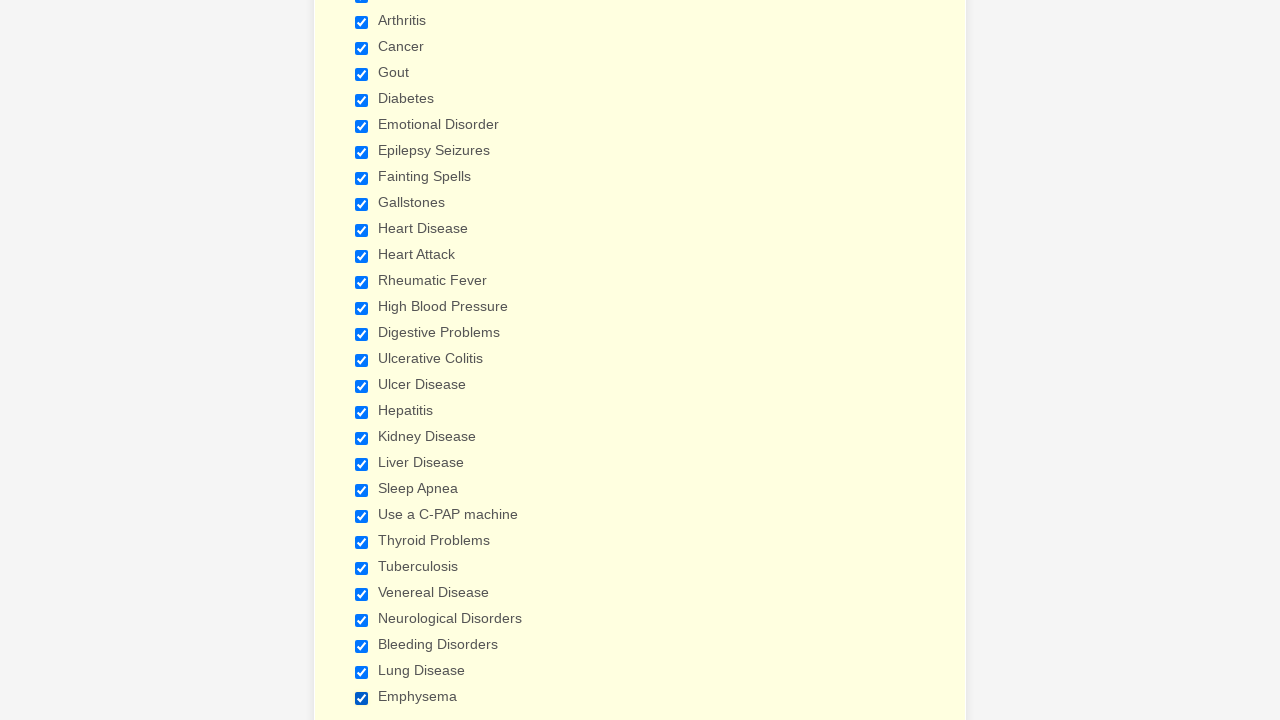

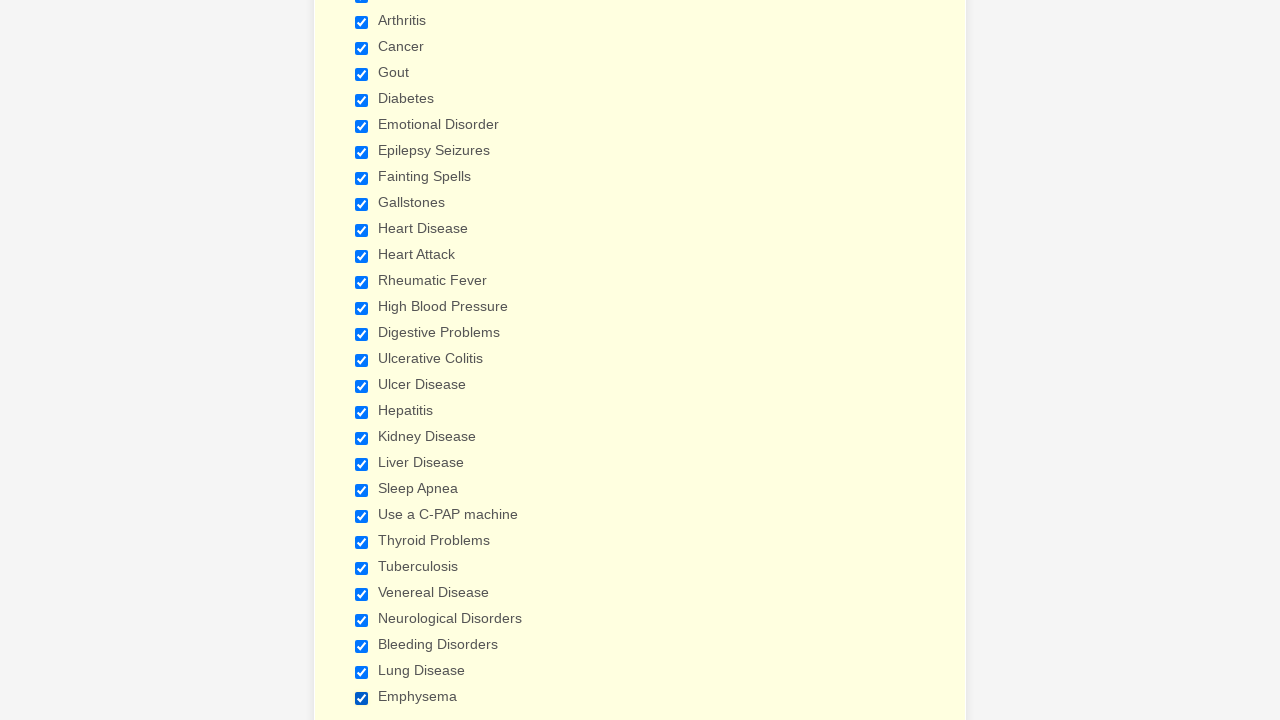